Tests a banking demo application by creating multiple customers, opening accounts for them with Dollar currency, then logging in and out as each customer to verify the accounts work correctly.

Starting URL: https://www.globalsqa.com/angularJs-protractor/BankingProject/

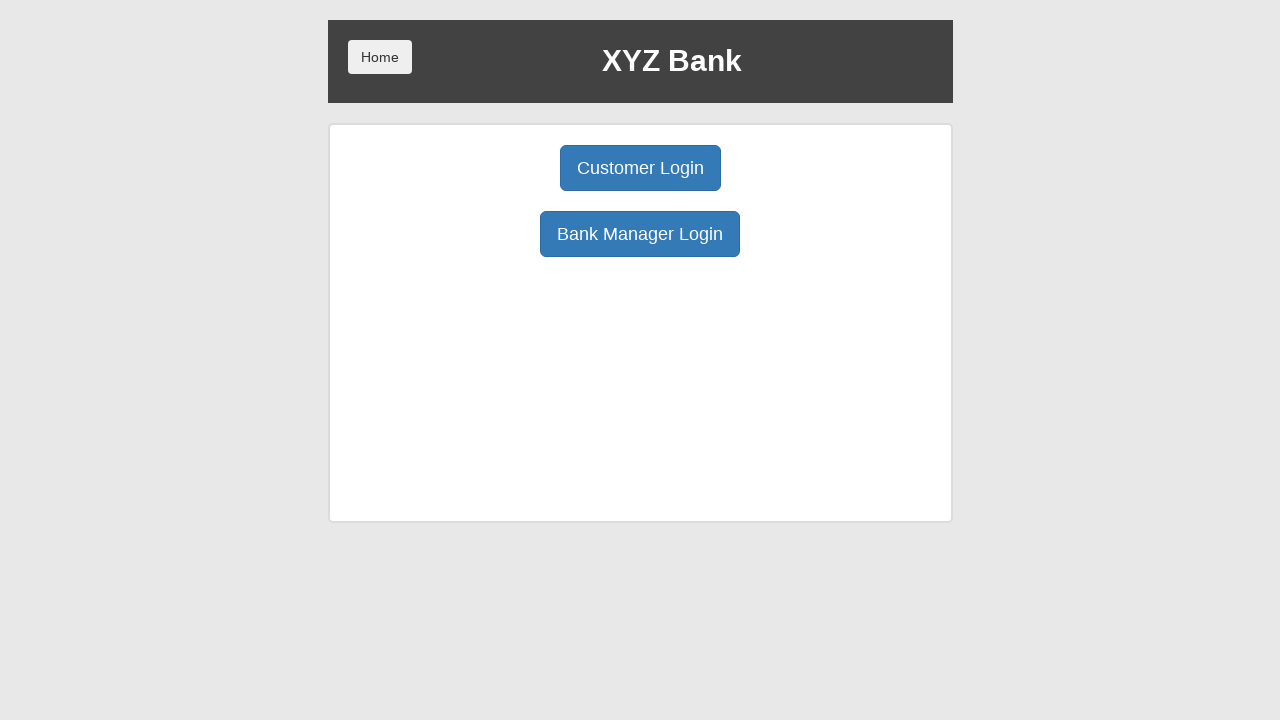

Clicked Bank Manager Login button at (640, 234) on button:has-text('Bank Manager Login')
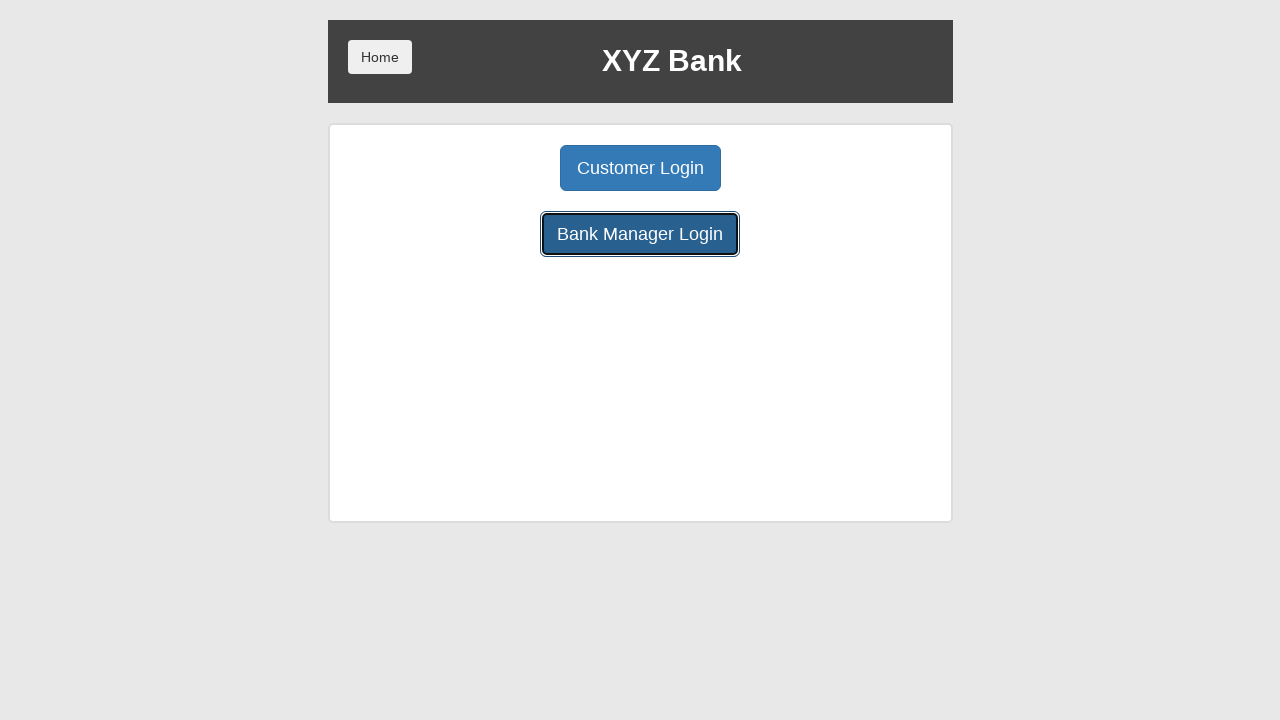

Clicked Add Customer tab at (502, 168) on button:has-text('Add Customer')
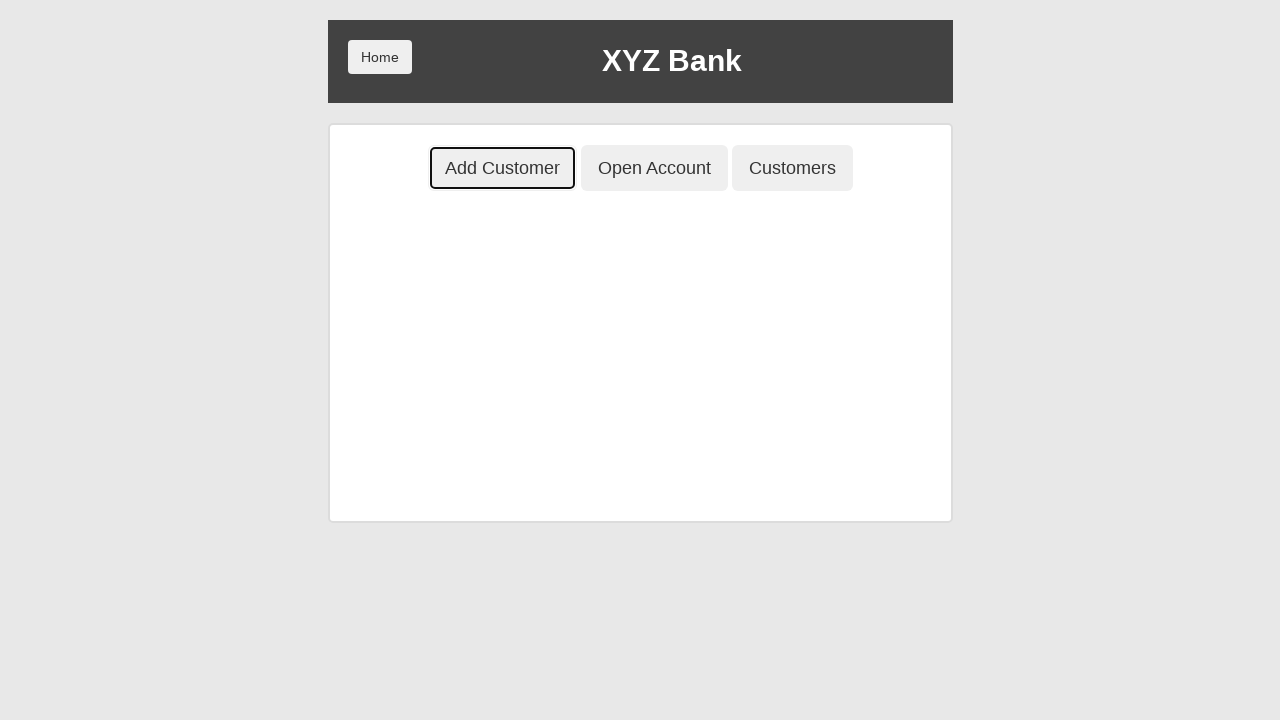

Filled first name field with 'Levente' on input[ng-model='fName']
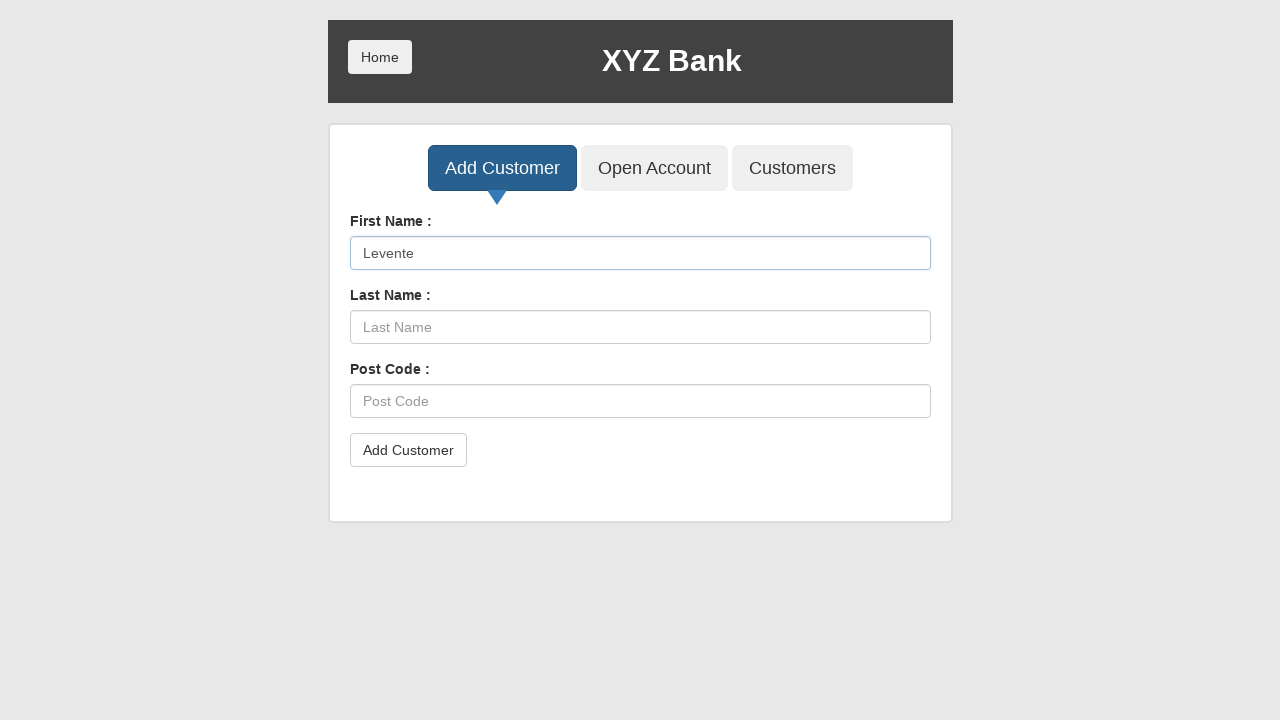

Filled last name field with 'Cornea' on input[ng-model='lName']
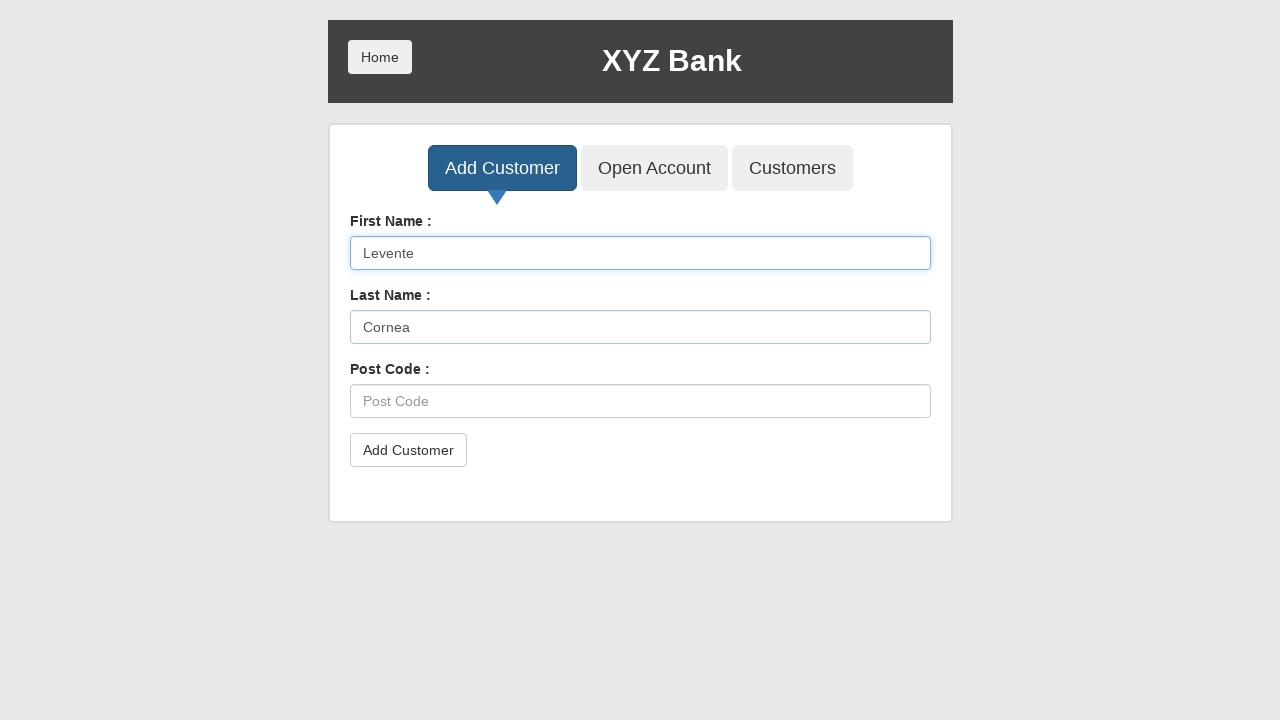

Filled post code field with '251569' on input[ng-model='postCd']
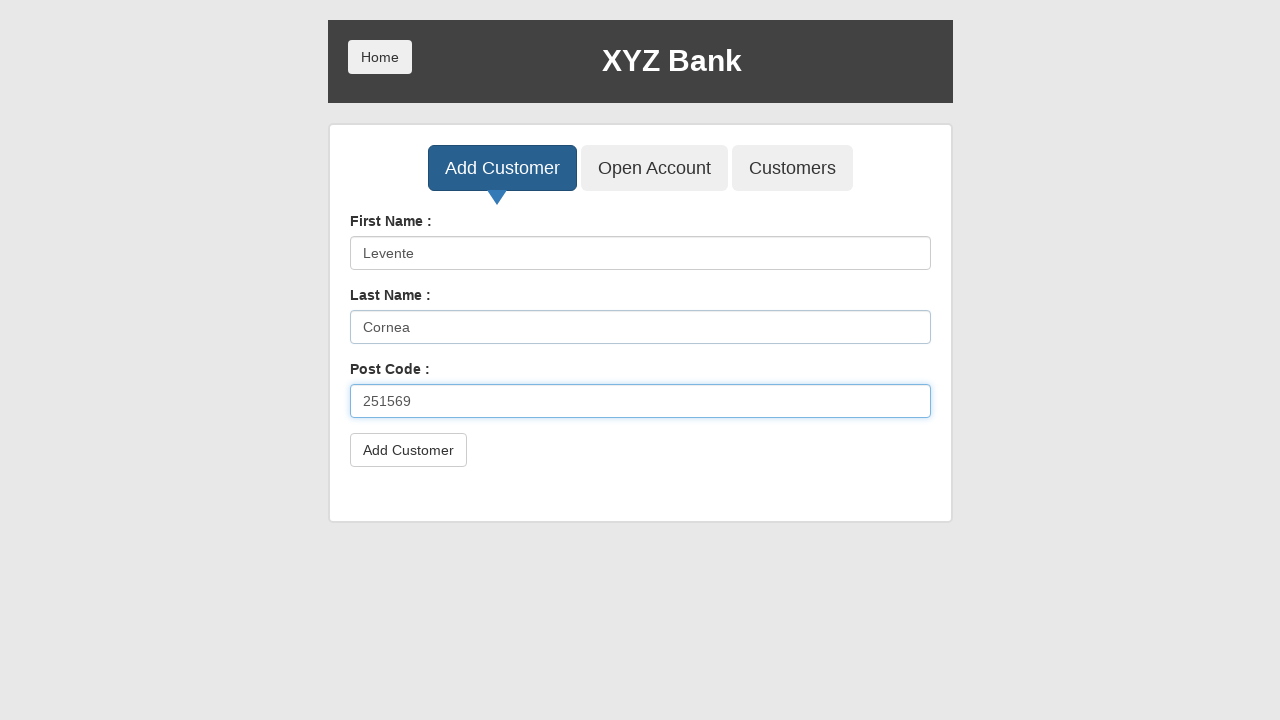

Clicked Add Customer button for Levente Cornea at (408, 450) on button[type='submit']:has-text('Add Customer')
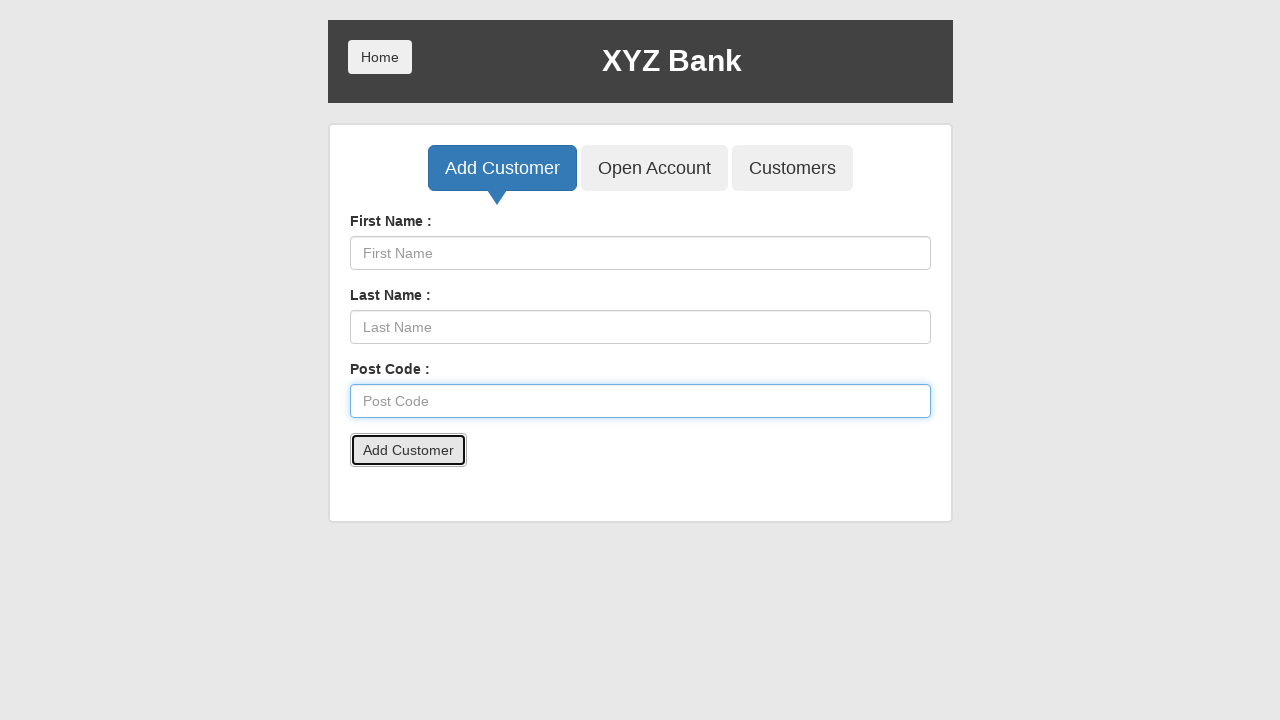

Accepted customer creation confirmation alert
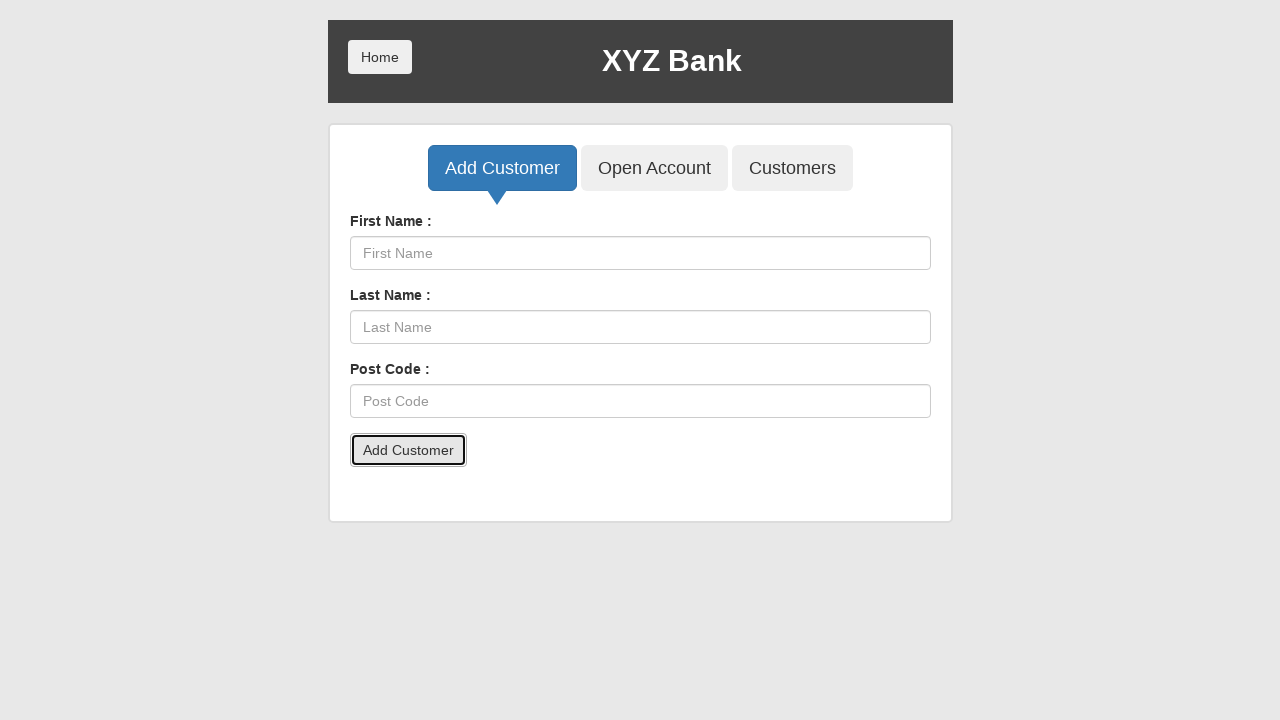

Waited for page to process customer creation
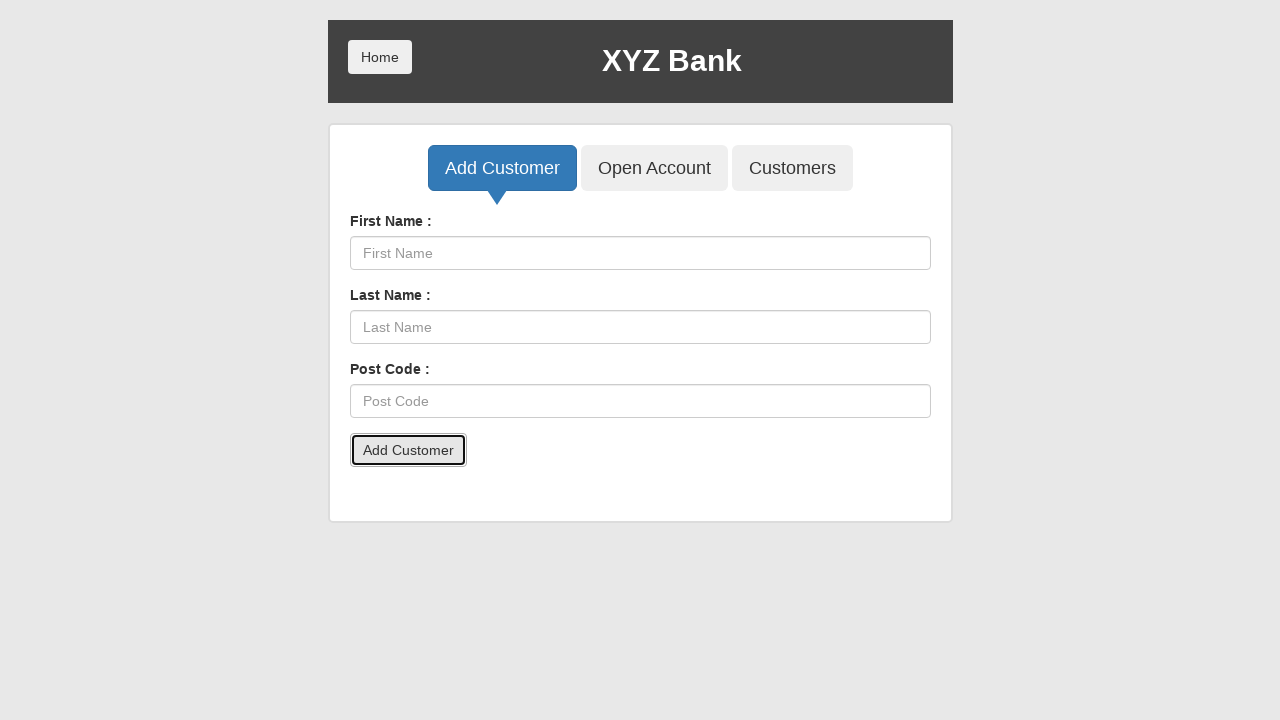

Filled first name field with 'Alice' on input[ng-model='fName']
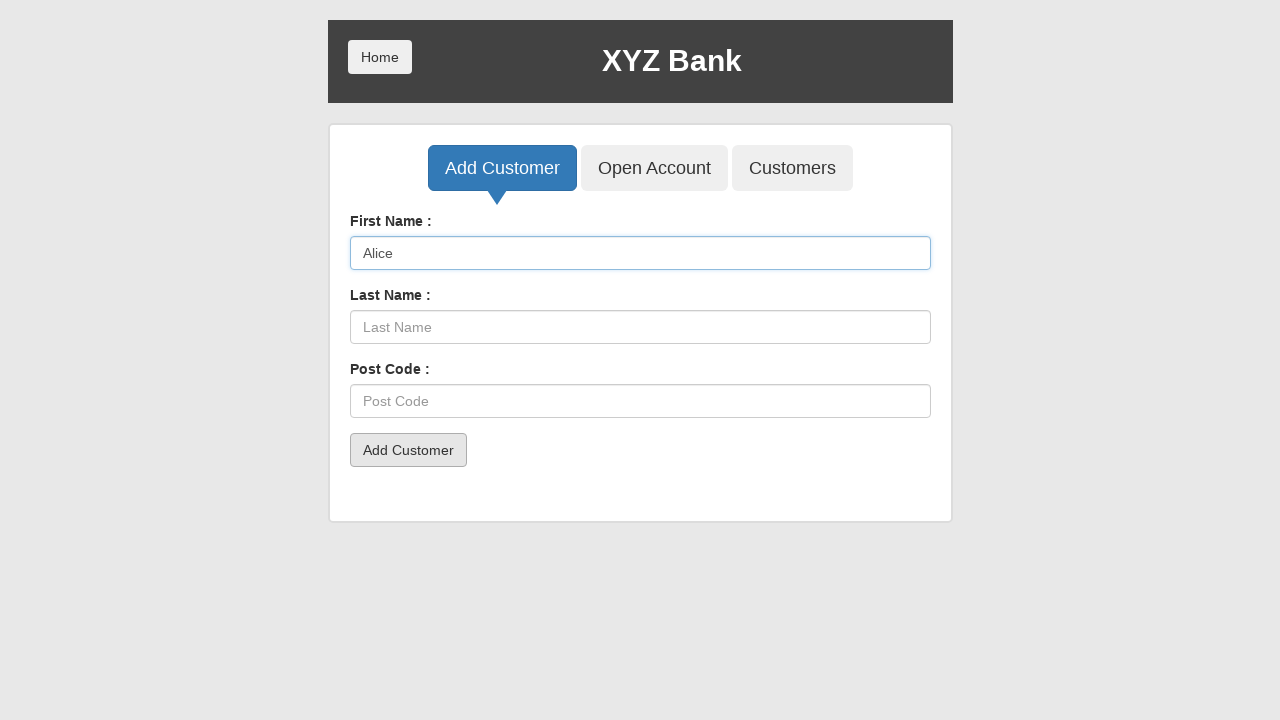

Filled last name field with 'Johnson' on input[ng-model='lName']
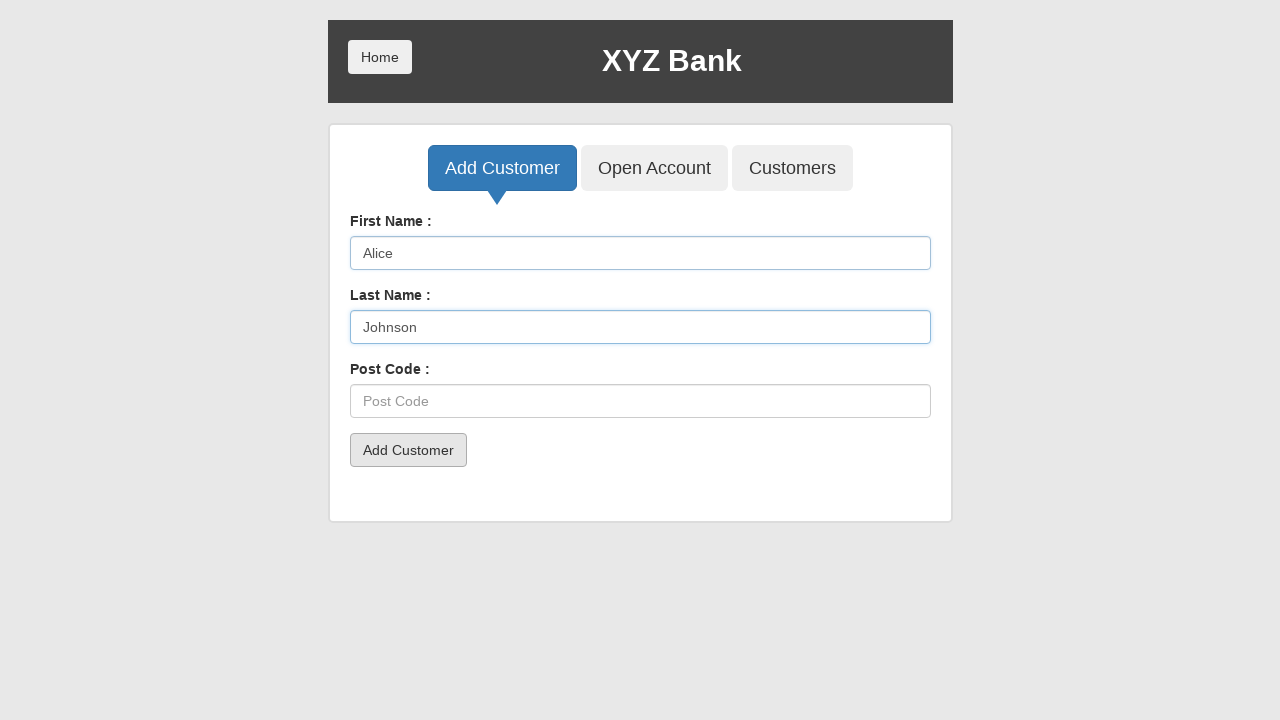

Filled post code field with '123456' on input[ng-model='postCd']
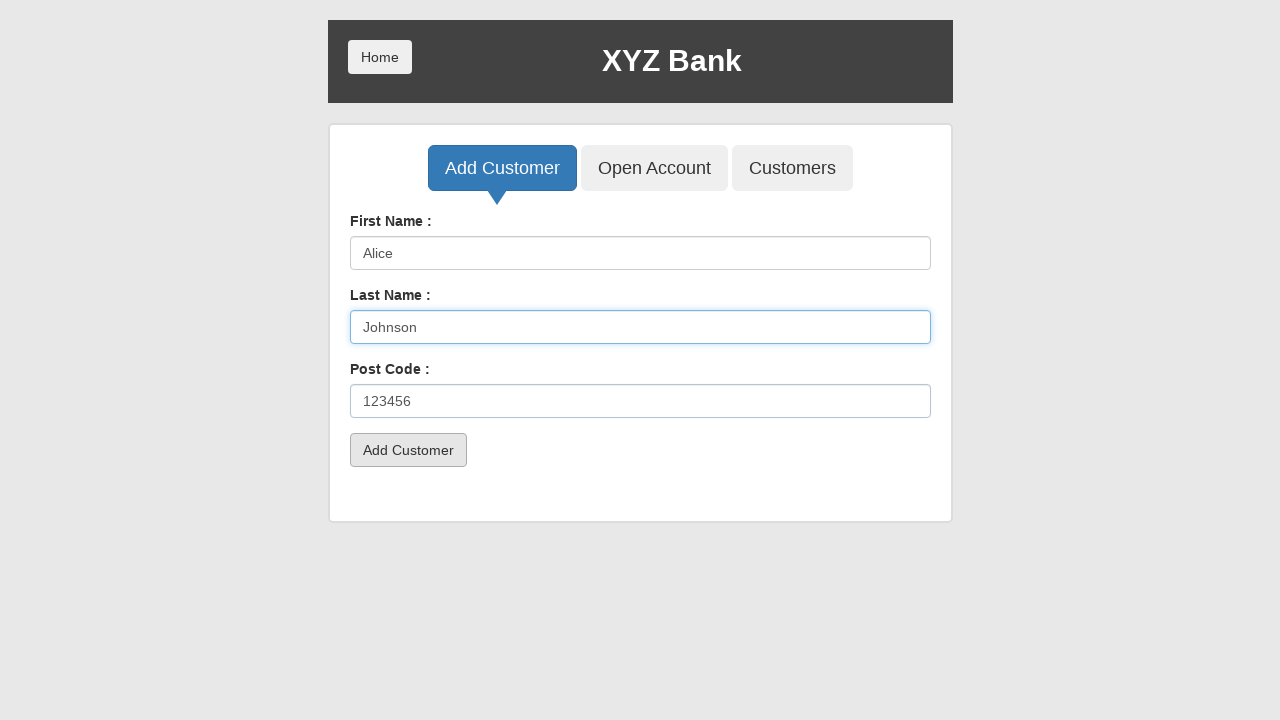

Clicked Add Customer button for Alice Johnson at (408, 450) on button[type='submit']:has-text('Add Customer')
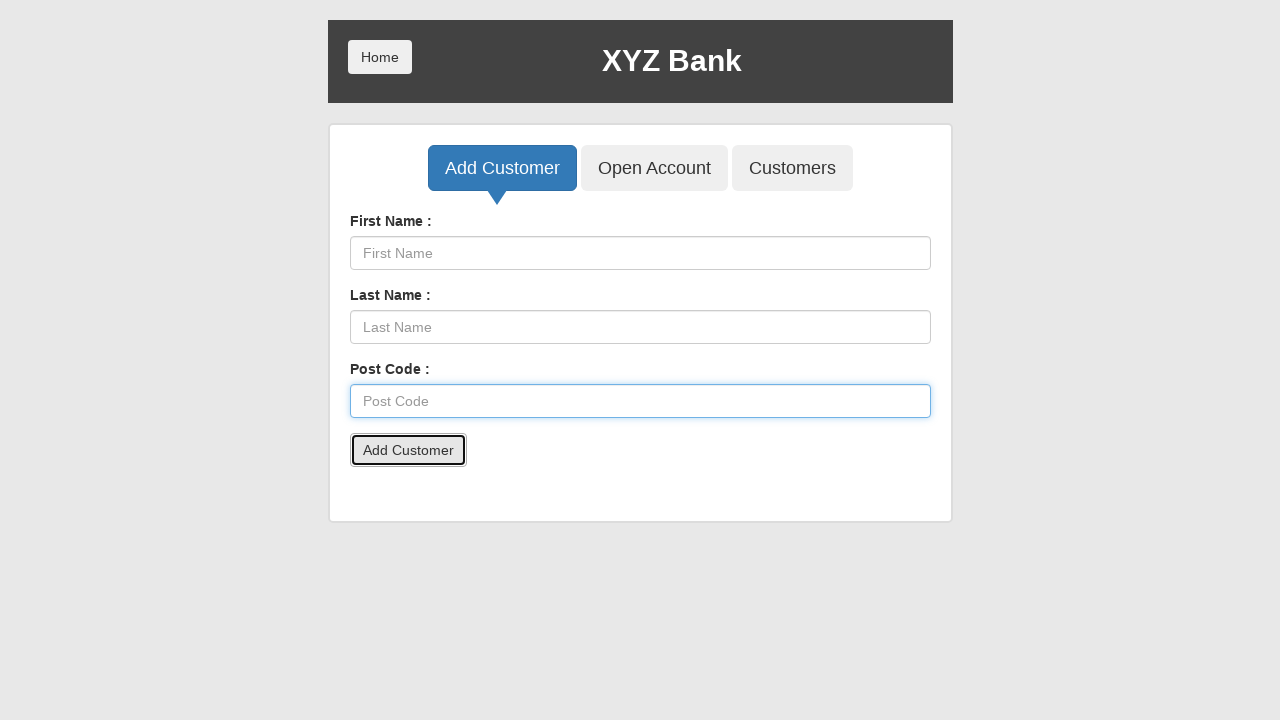

Accepted customer creation confirmation alert
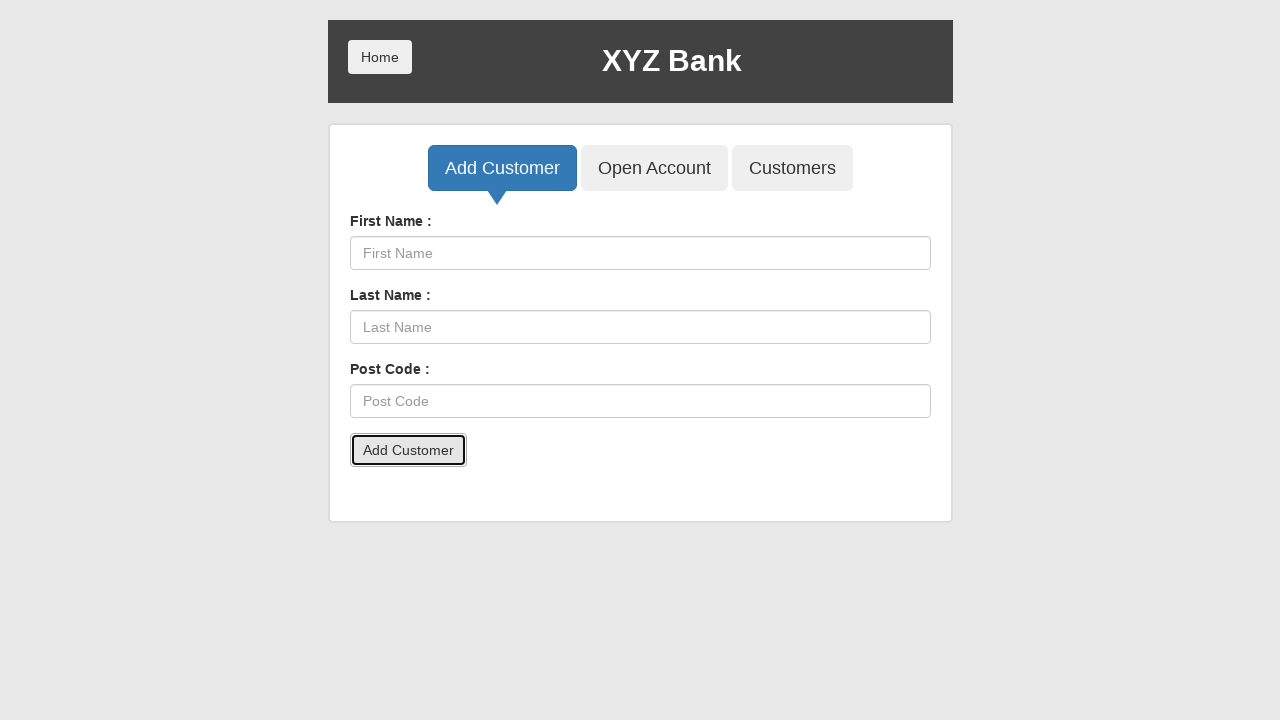

Waited for page to process customer creation
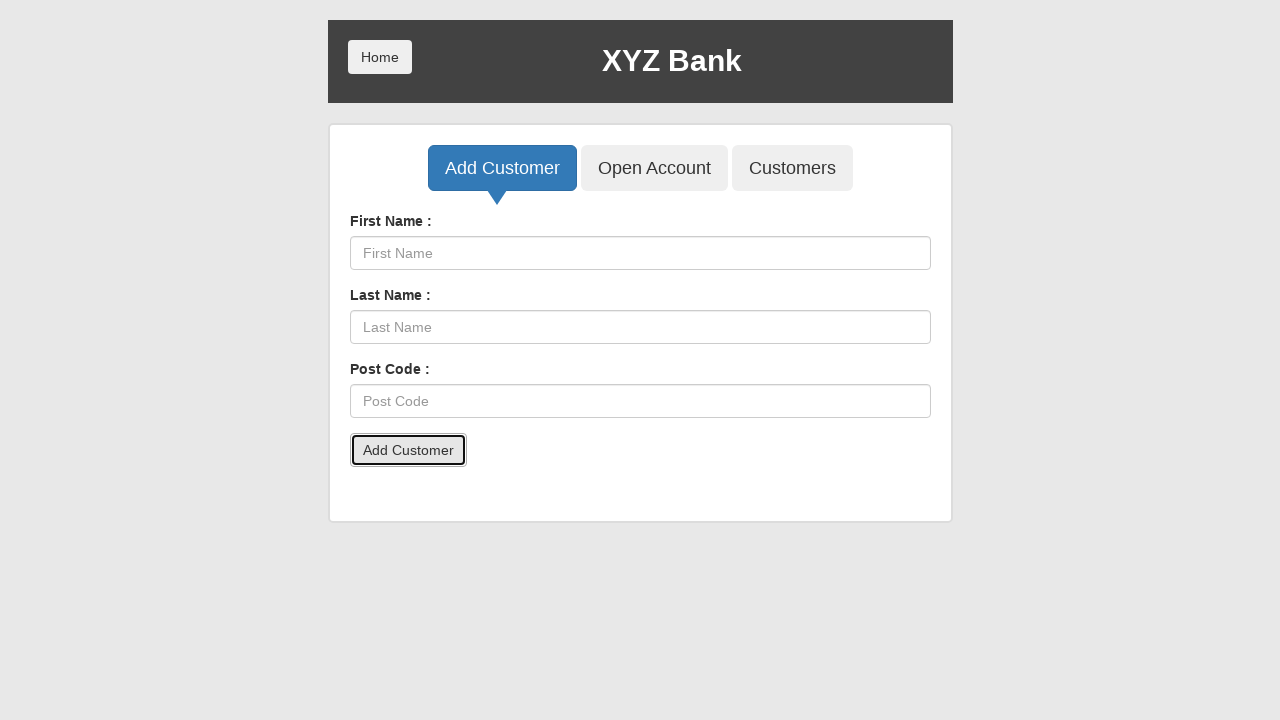

Filled first name field with 'Bob' on input[ng-model='fName']
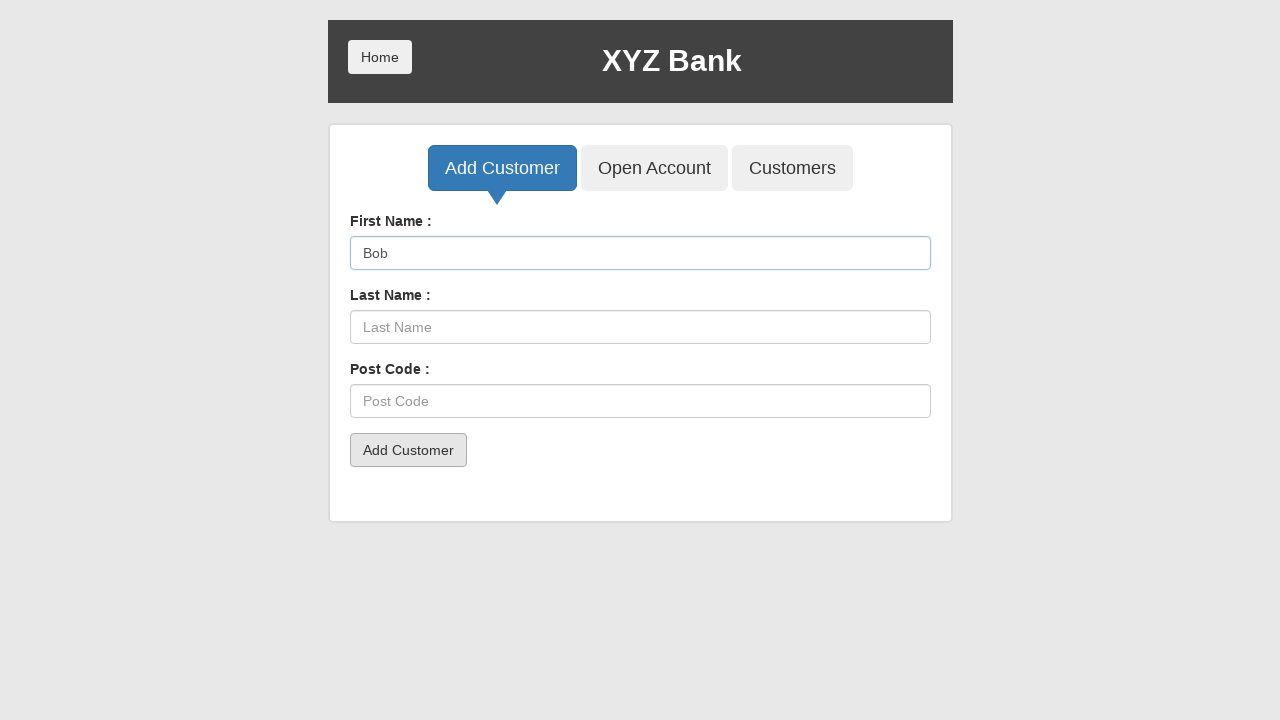

Filled last name field with 'Smith' on input[ng-model='lName']
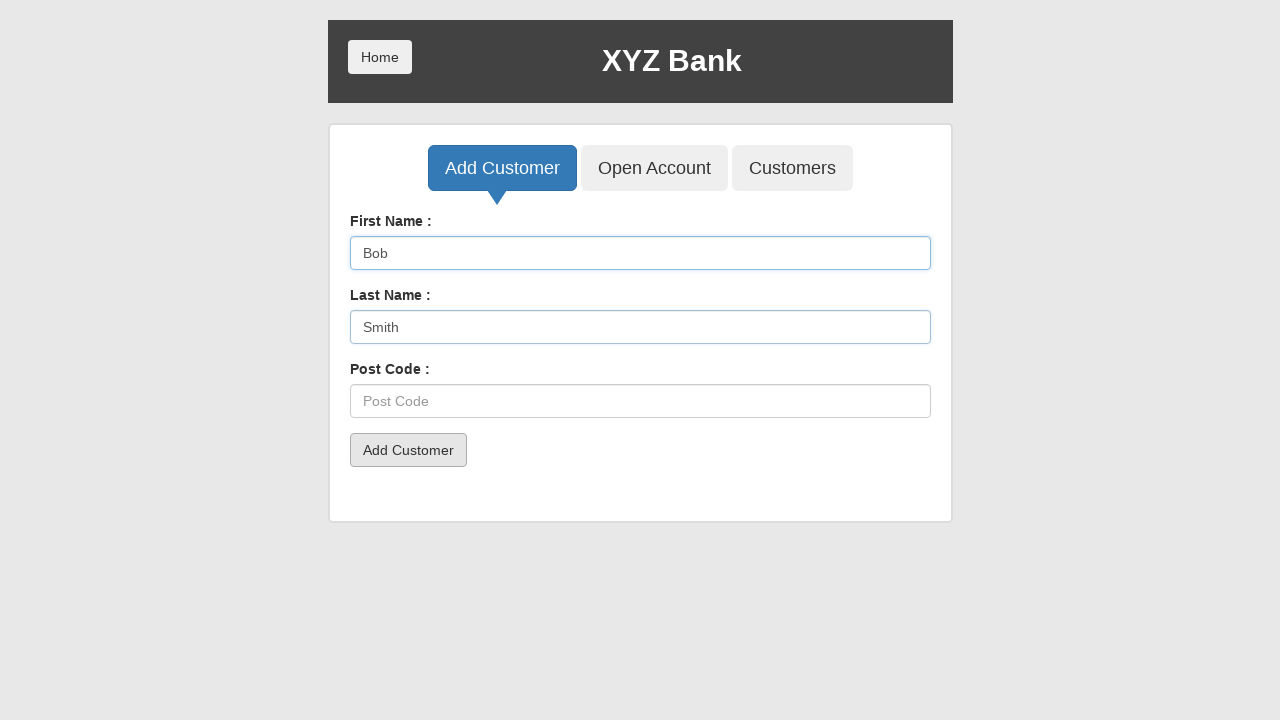

Filled post code field with '654321' on input[ng-model='postCd']
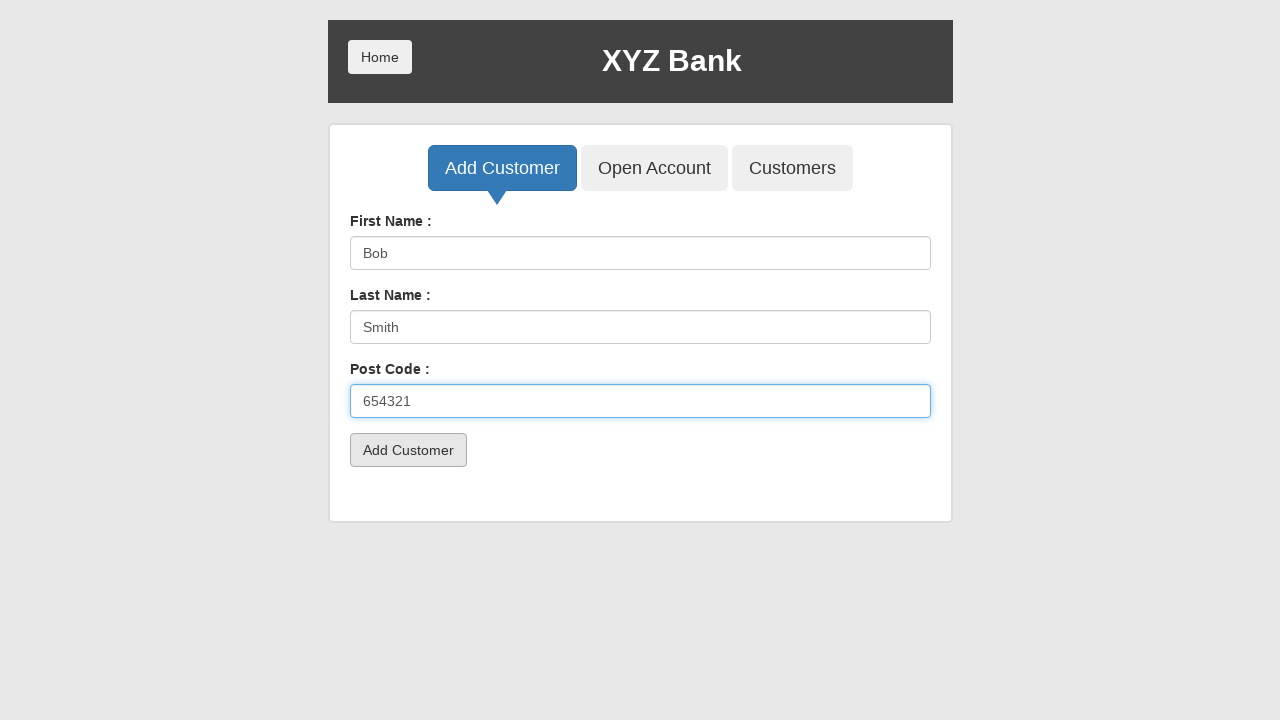

Clicked Add Customer button for Bob Smith at (408, 450) on button[type='submit']:has-text('Add Customer')
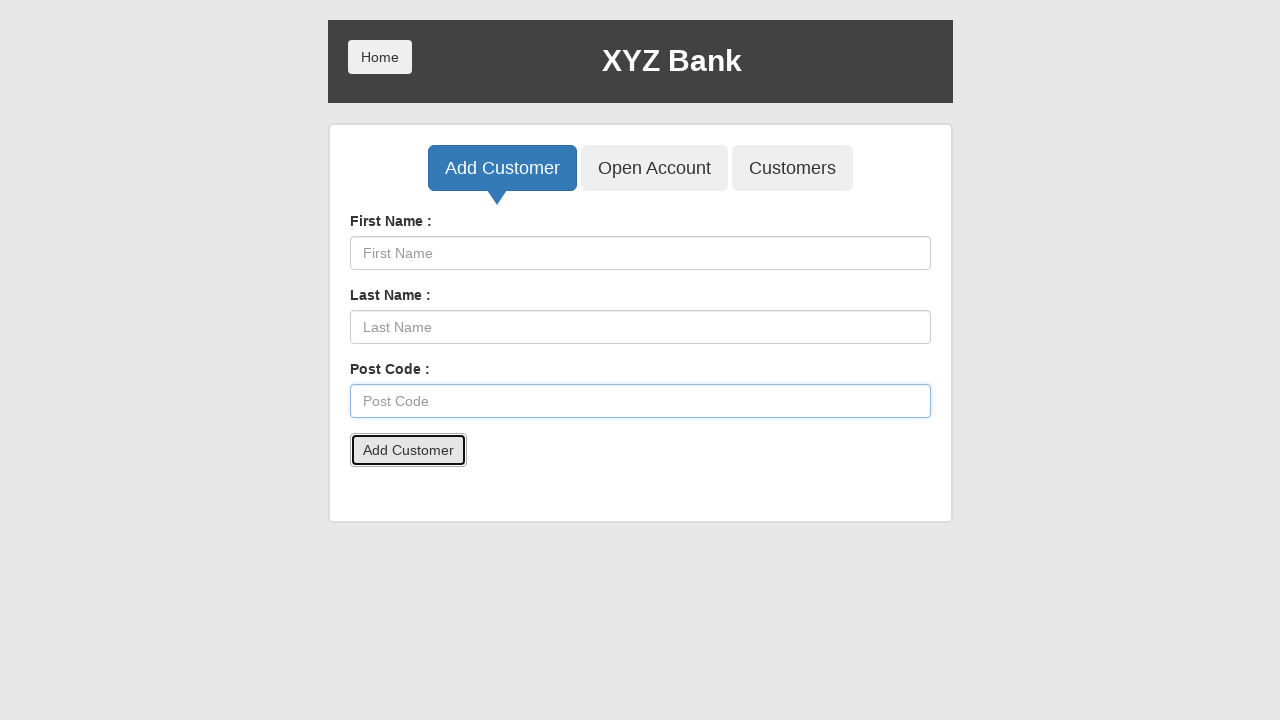

Accepted customer creation confirmation alert
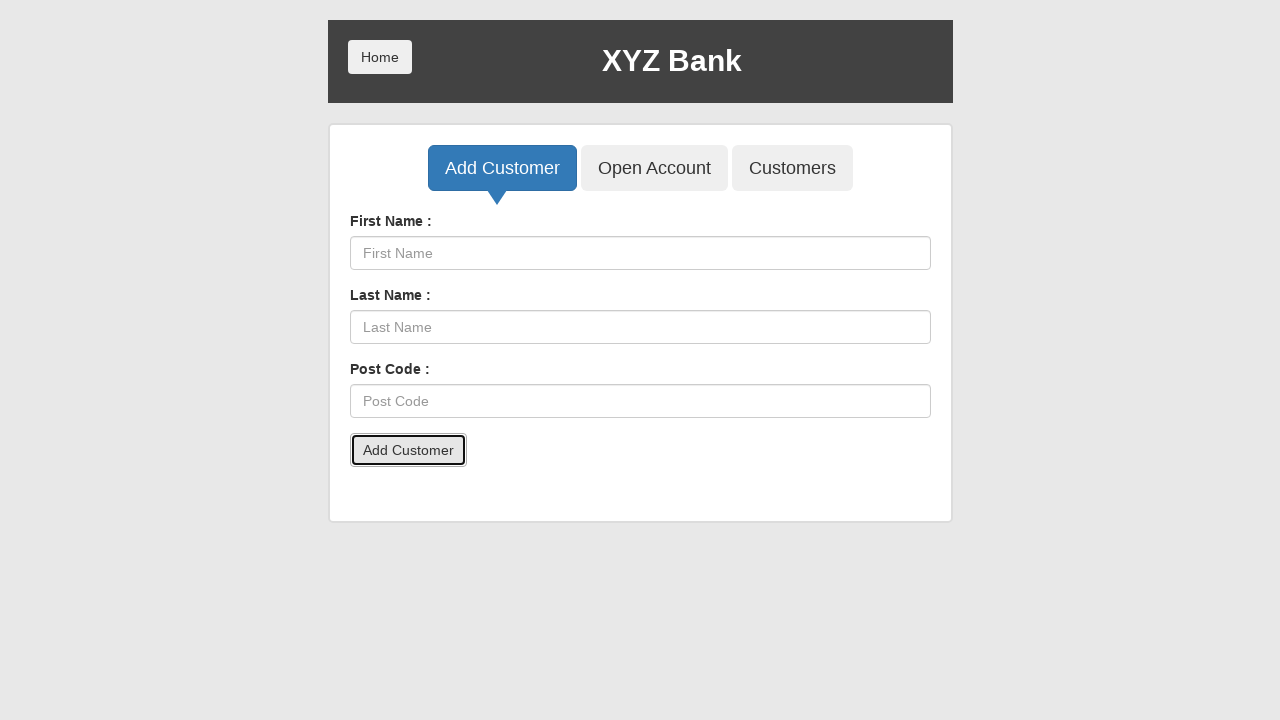

Waited for page to process customer creation
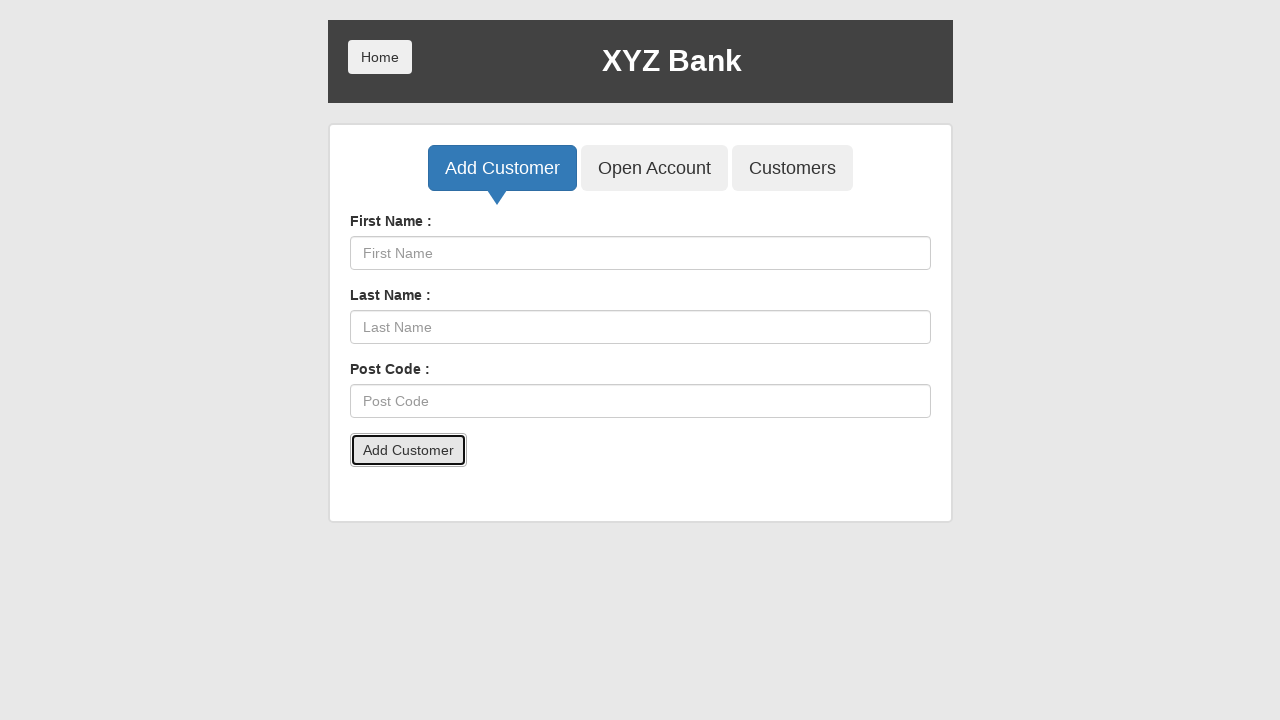

Filled first name field with 'Jason' on input[ng-model='fName']
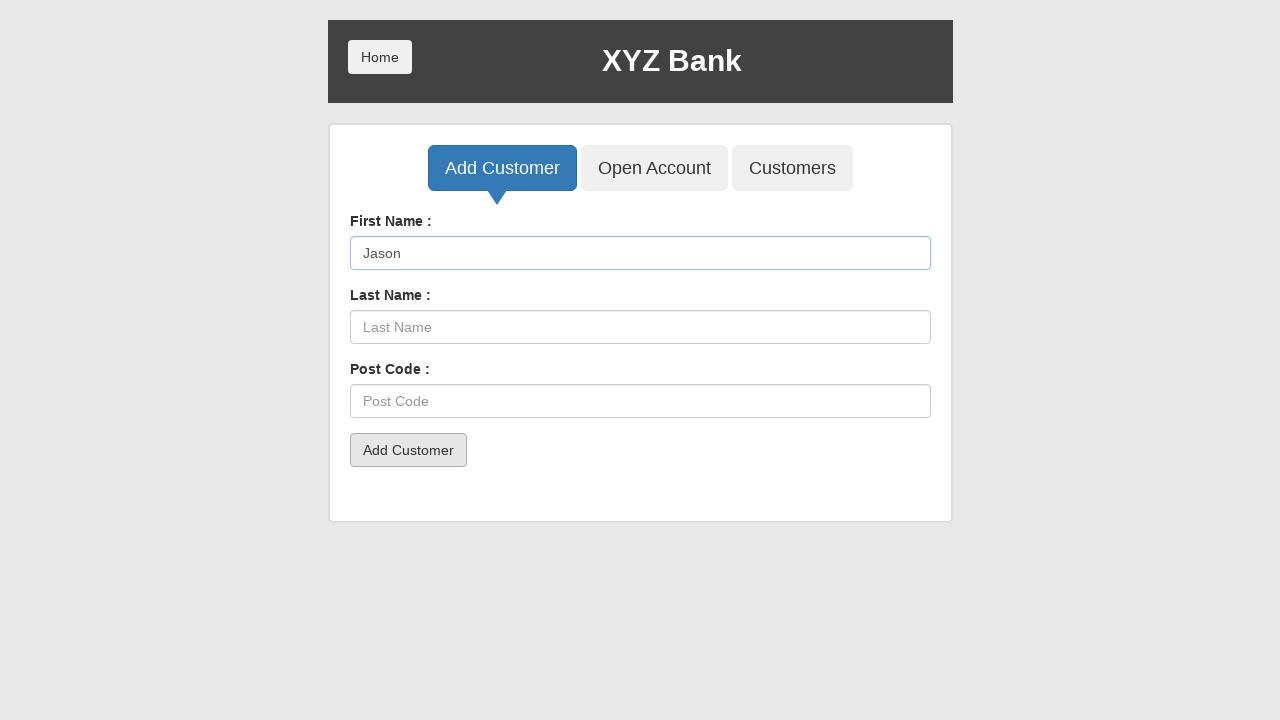

Filled last name field with 'Angelo' on input[ng-model='lName']
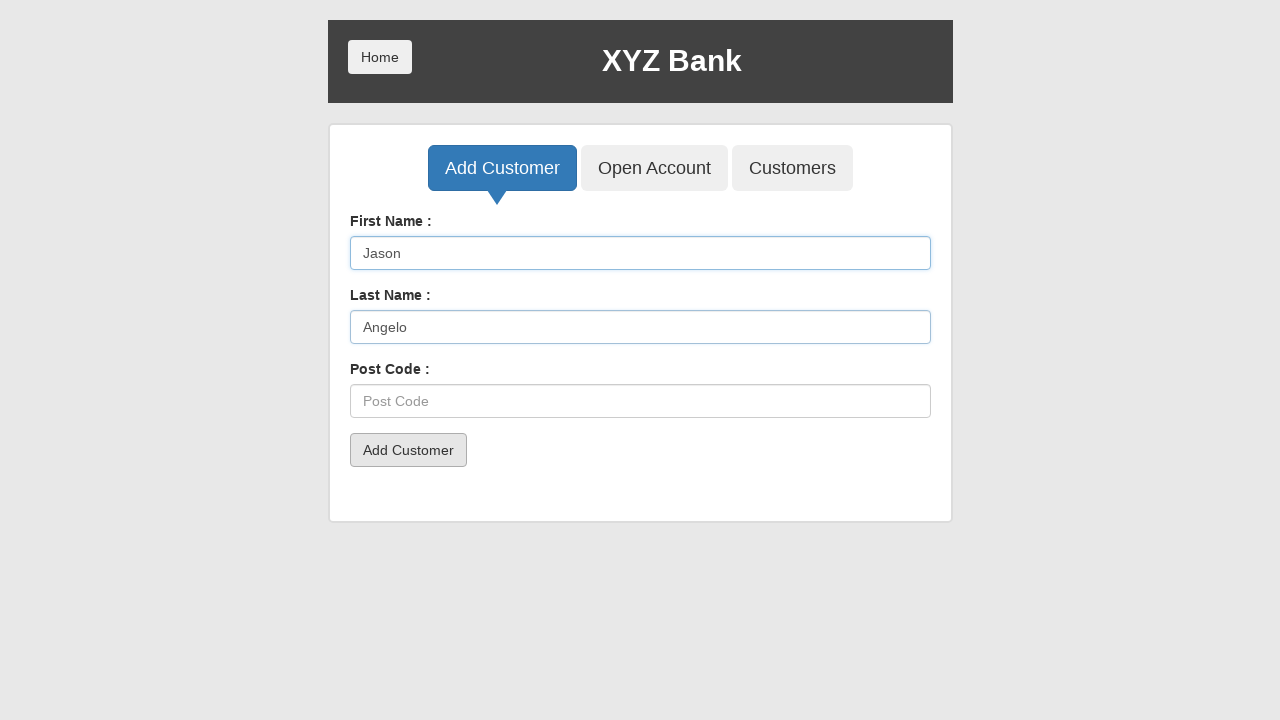

Filled post code field with '556678' on input[ng-model='postCd']
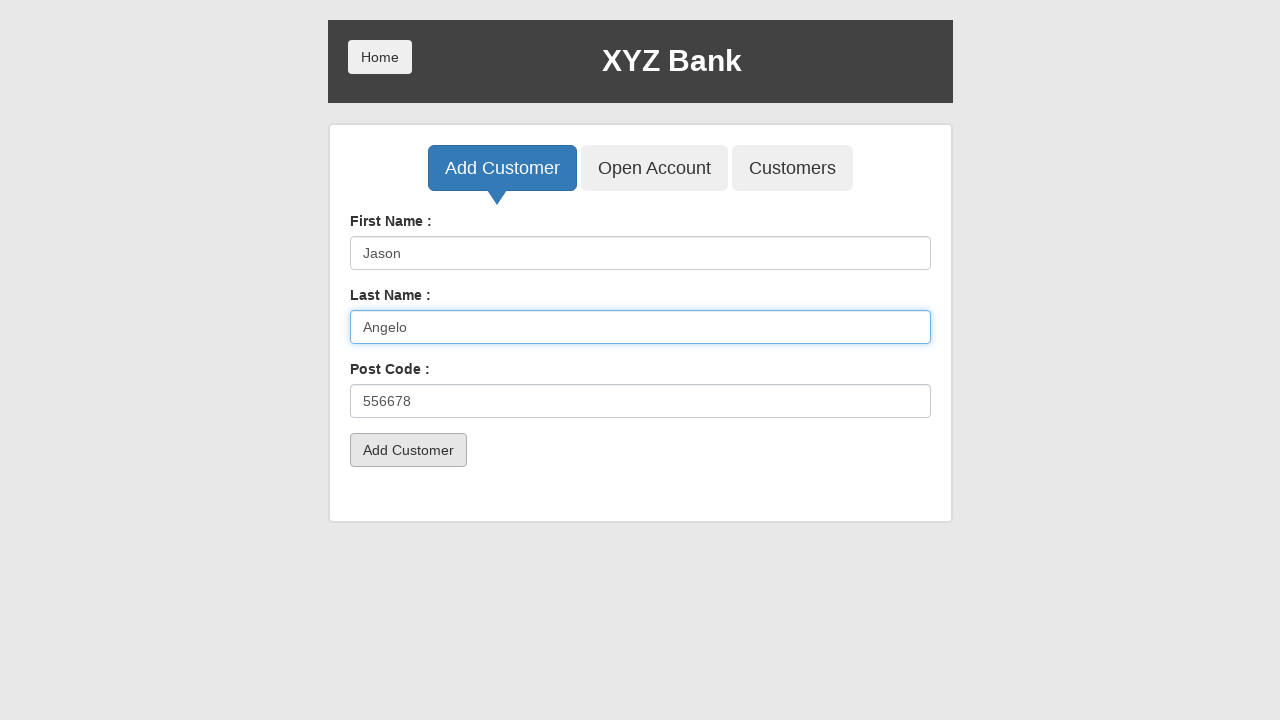

Clicked Add Customer button for Jason Angelo at (408, 450) on button[type='submit']:has-text('Add Customer')
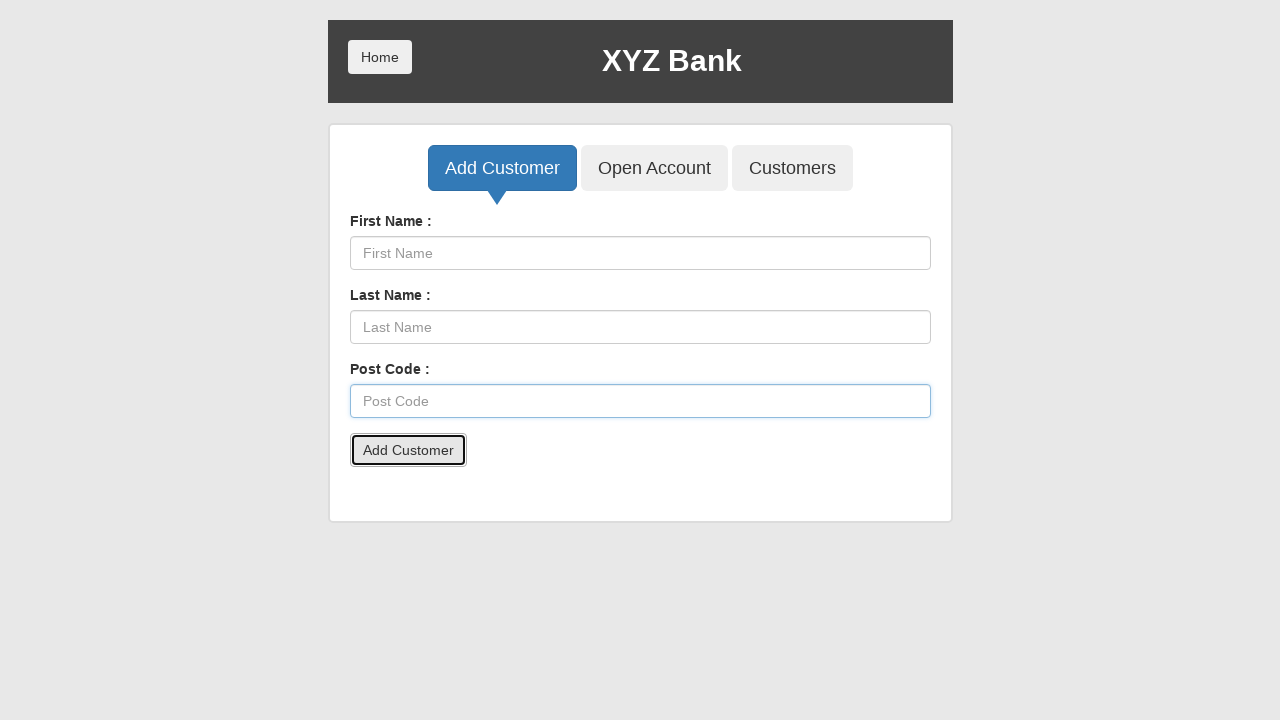

Accepted customer creation confirmation alert
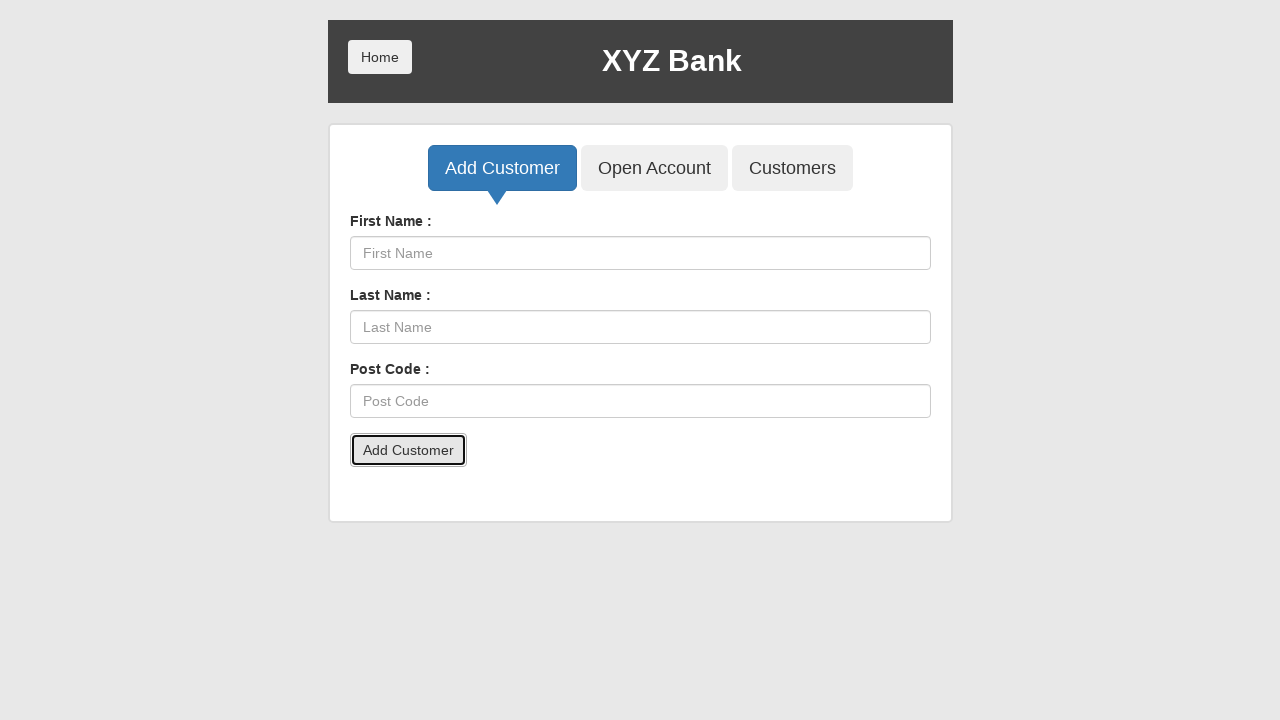

Waited for page to process customer creation
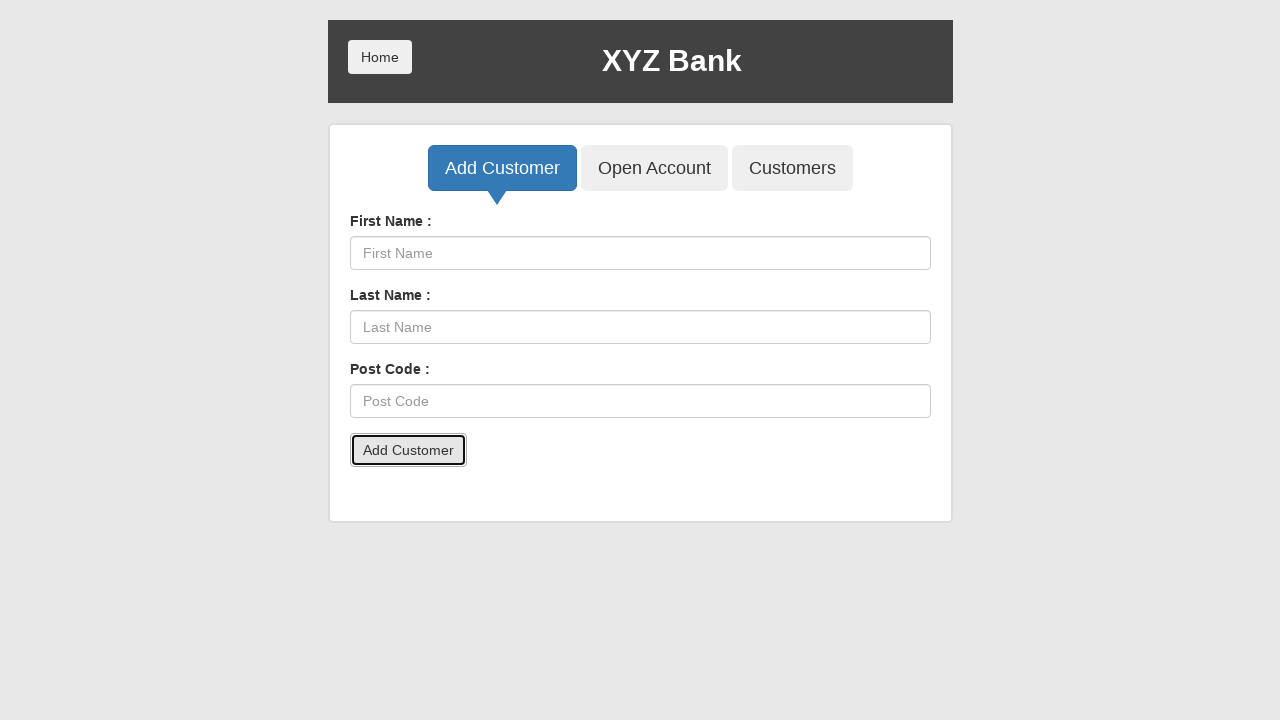

Clicked Open Account tab at (654, 168) on button:has-text('Open Account')
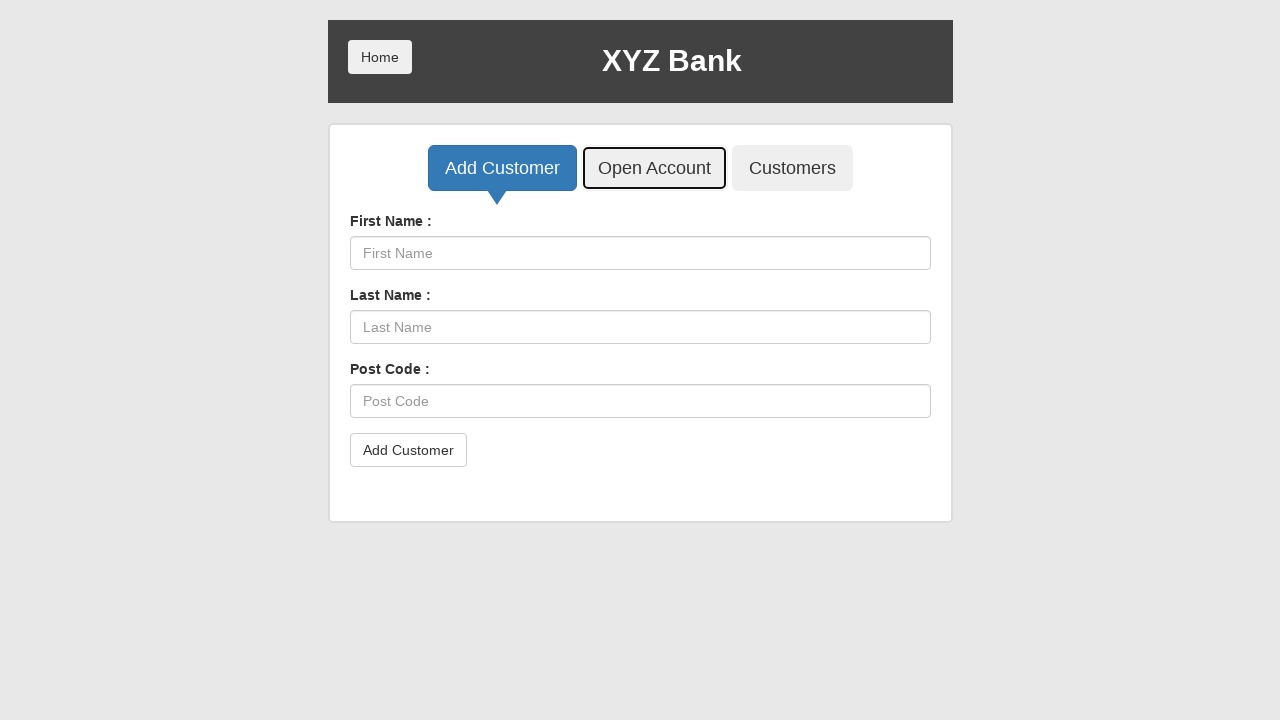

Selected customer 'Levente Cornea' from dropdown on select[ng-model='custId']
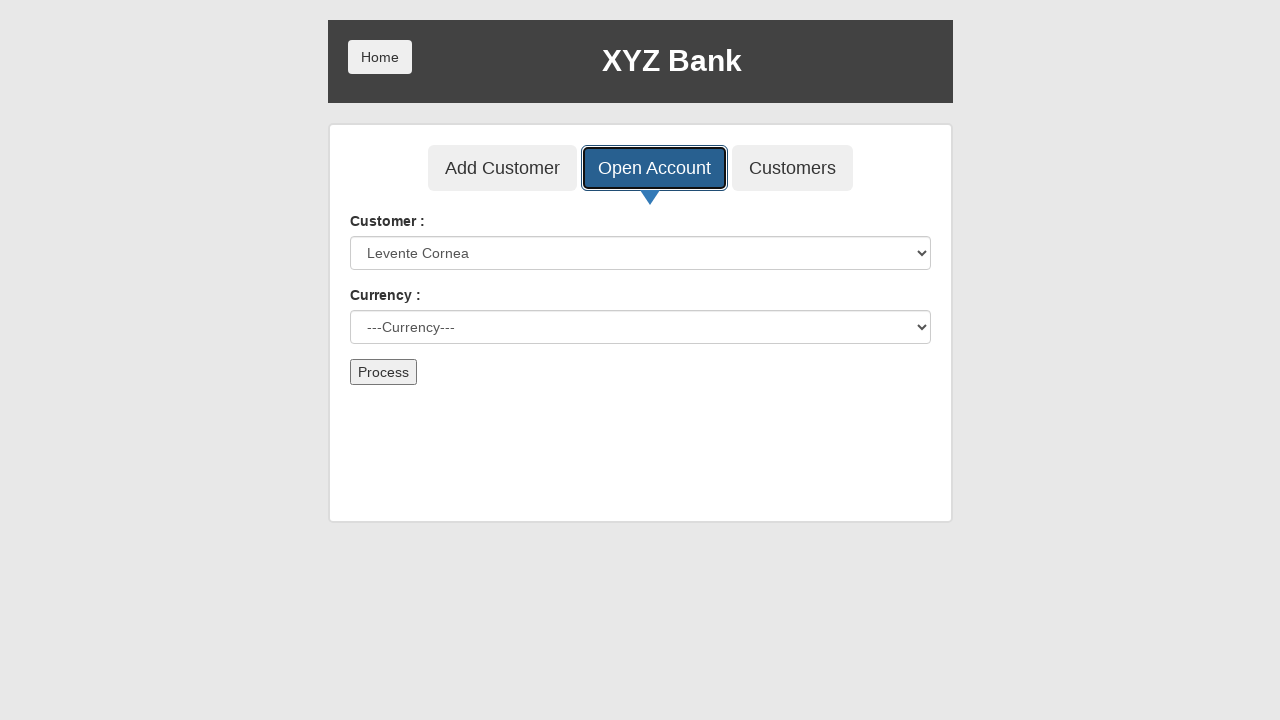

Selected currency 'Dollar' from dropdown on select[ng-model='currency']
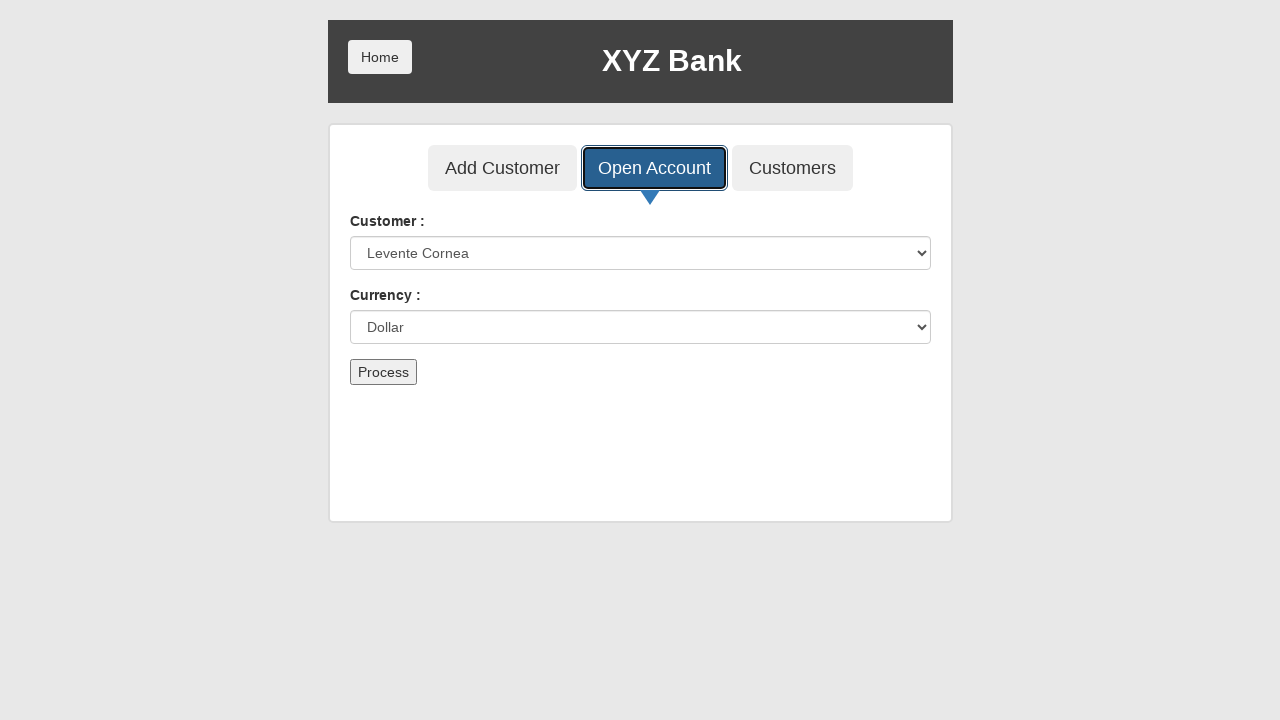

Clicked Process button to open account for Levente Cornea at (383, 372) on button:has-text('Process')
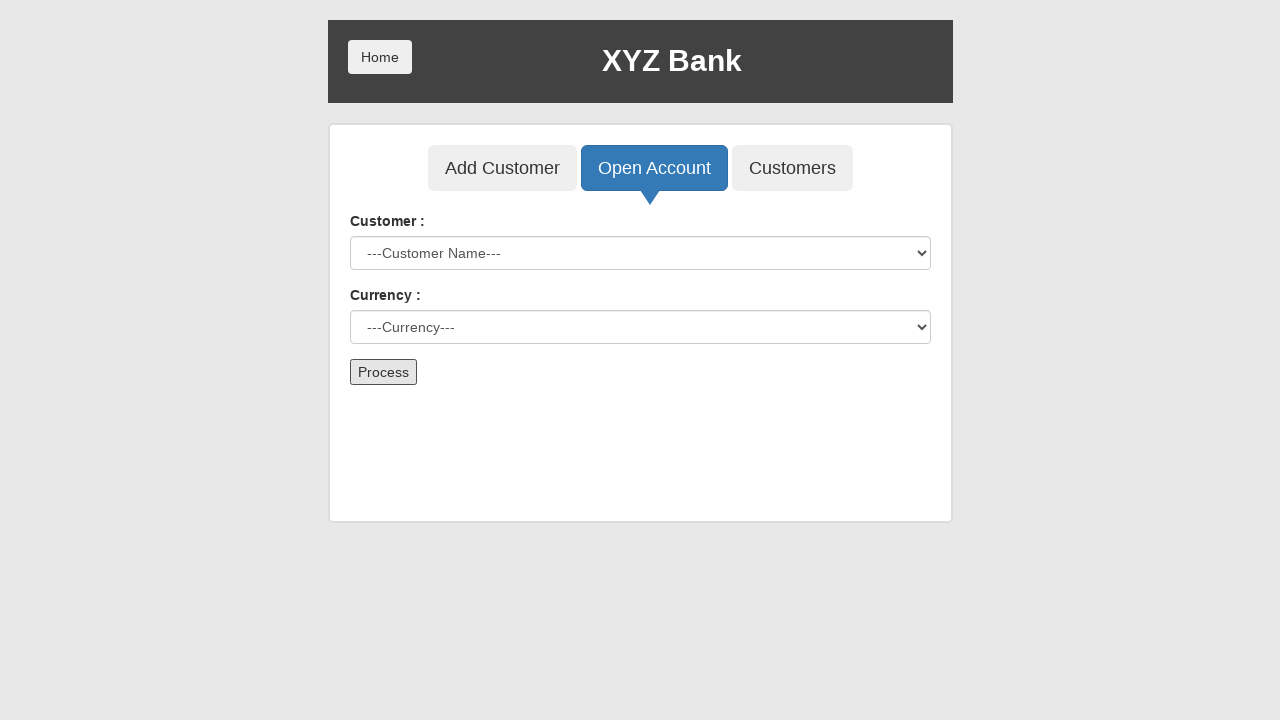

Waited for account creation to complete
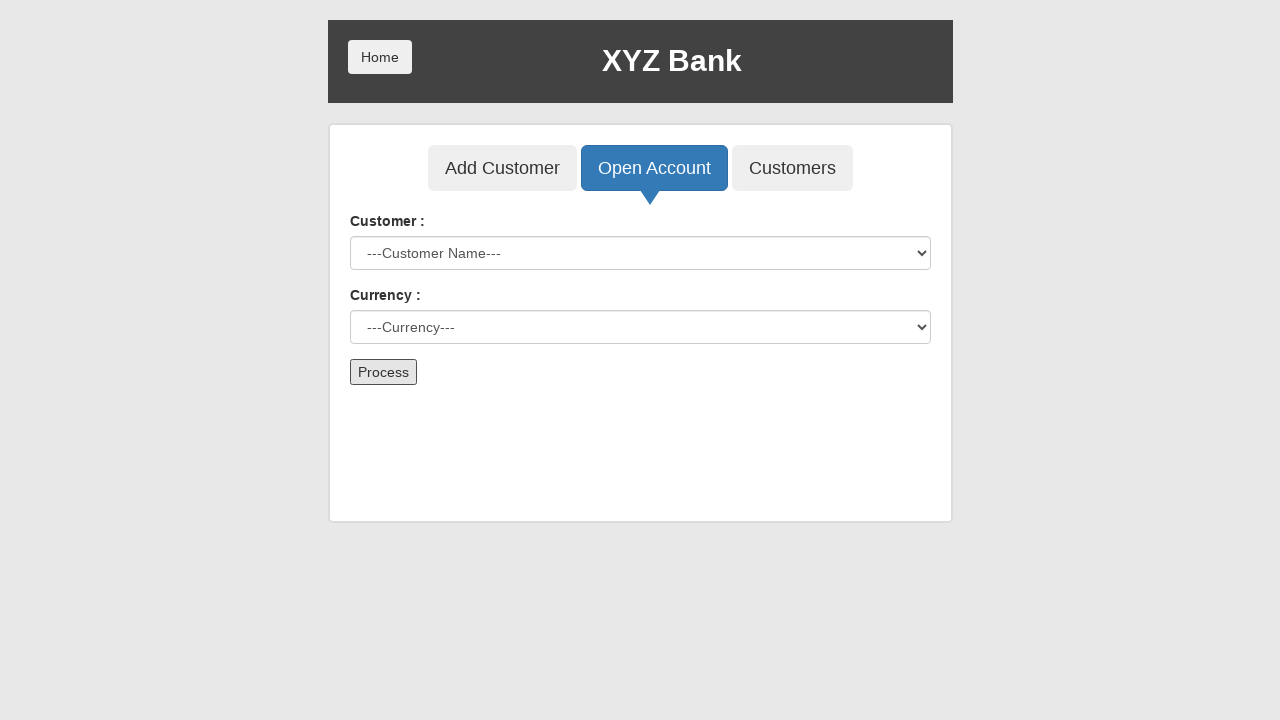

Selected customer 'Alice Johnson' from dropdown on select[ng-model='custId']
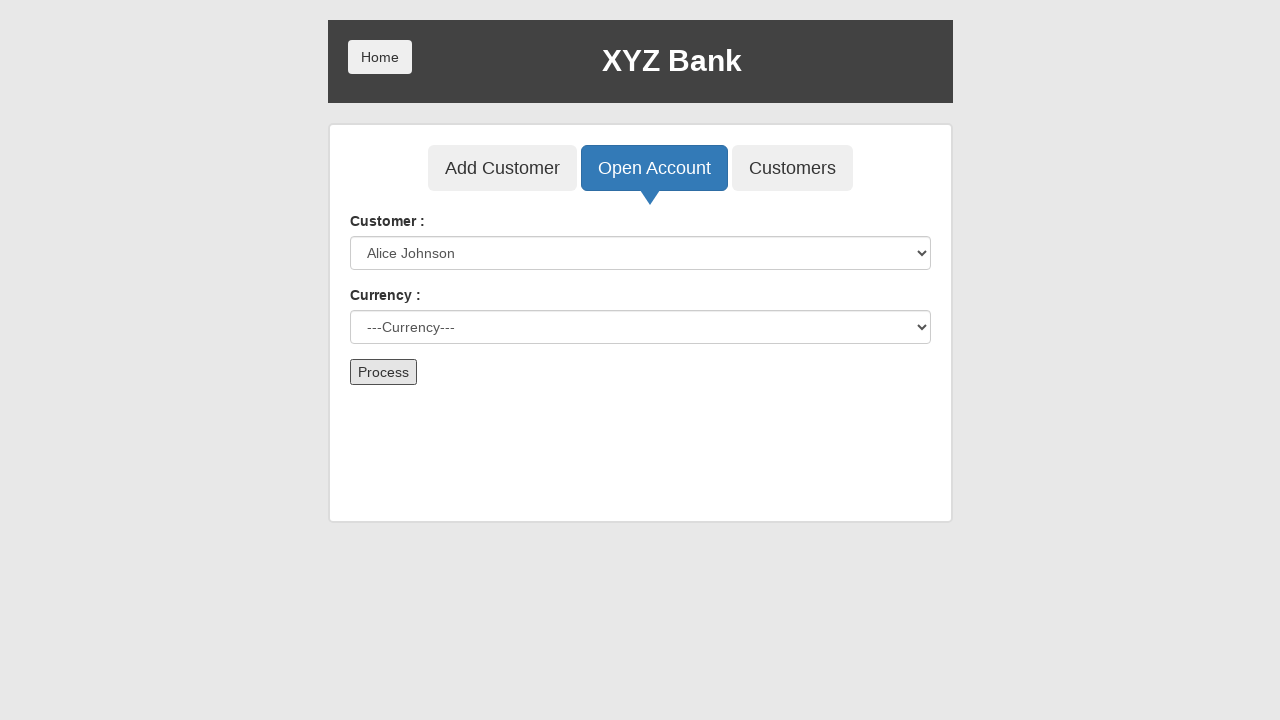

Selected currency 'Dollar' from dropdown on select[ng-model='currency']
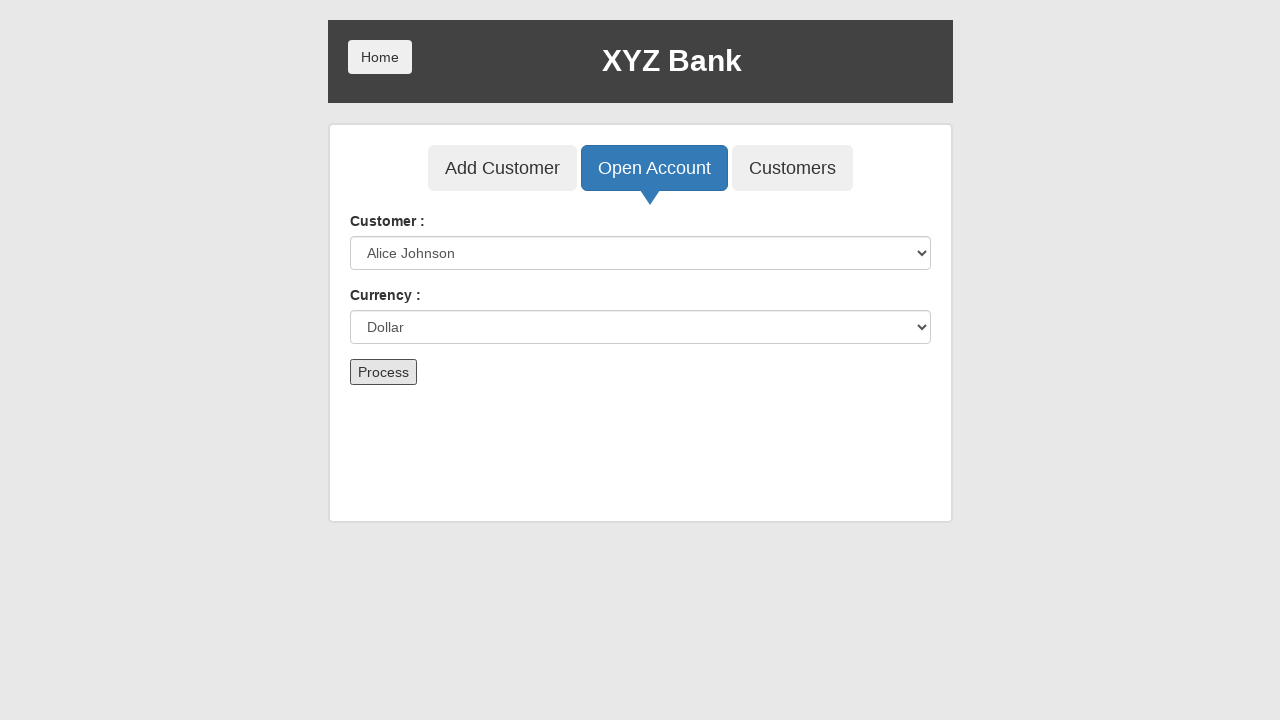

Clicked Process button to open account for Alice Johnson at (383, 372) on button:has-text('Process')
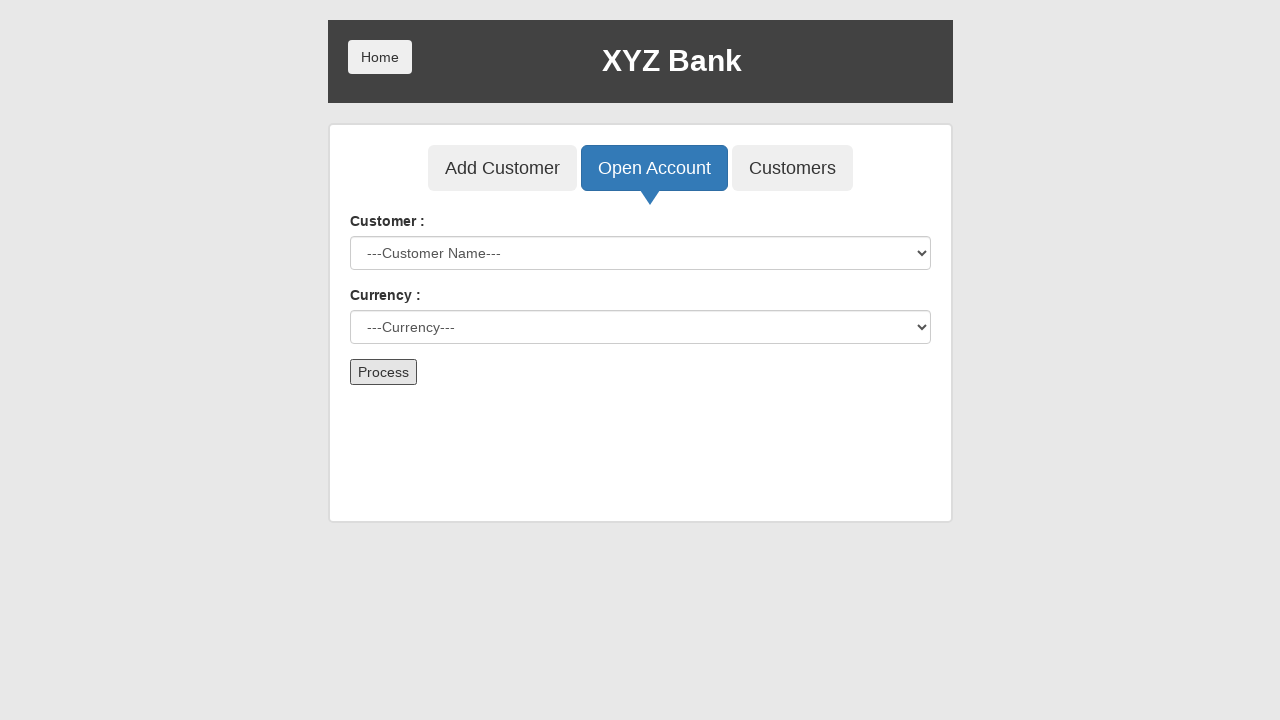

Waited for account creation to complete
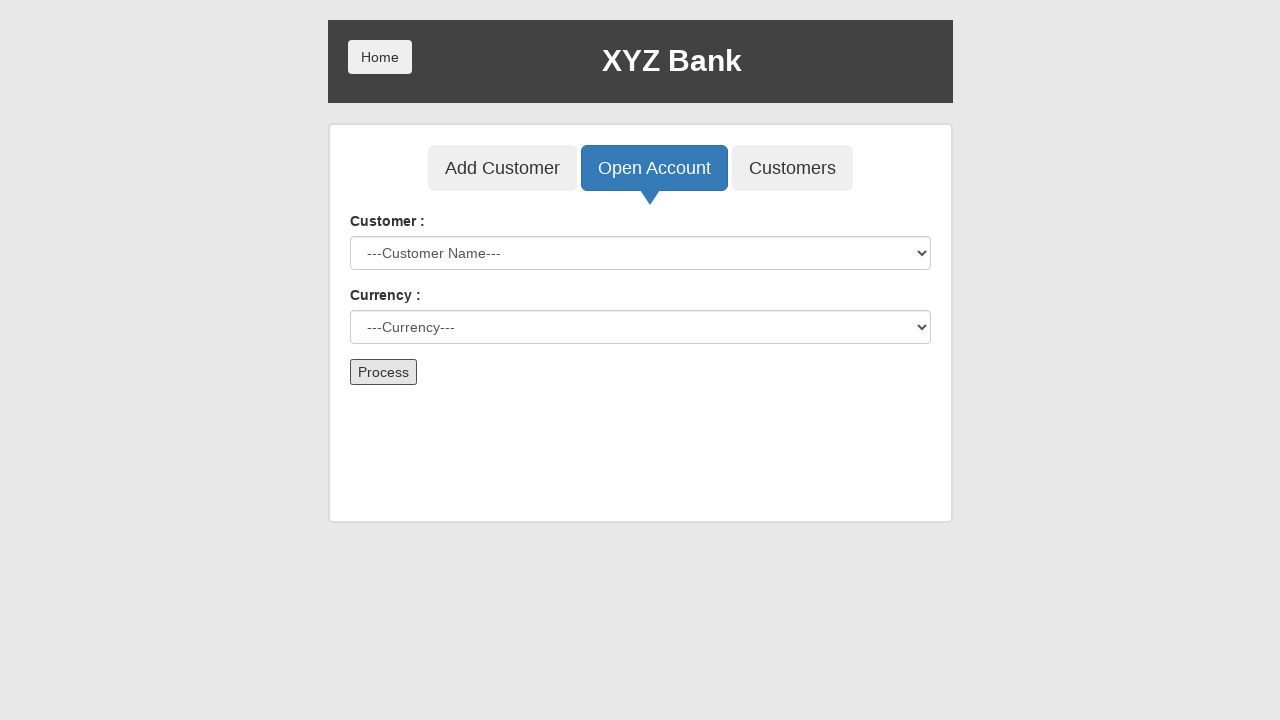

Selected customer 'Bob Smith' from dropdown on select[ng-model='custId']
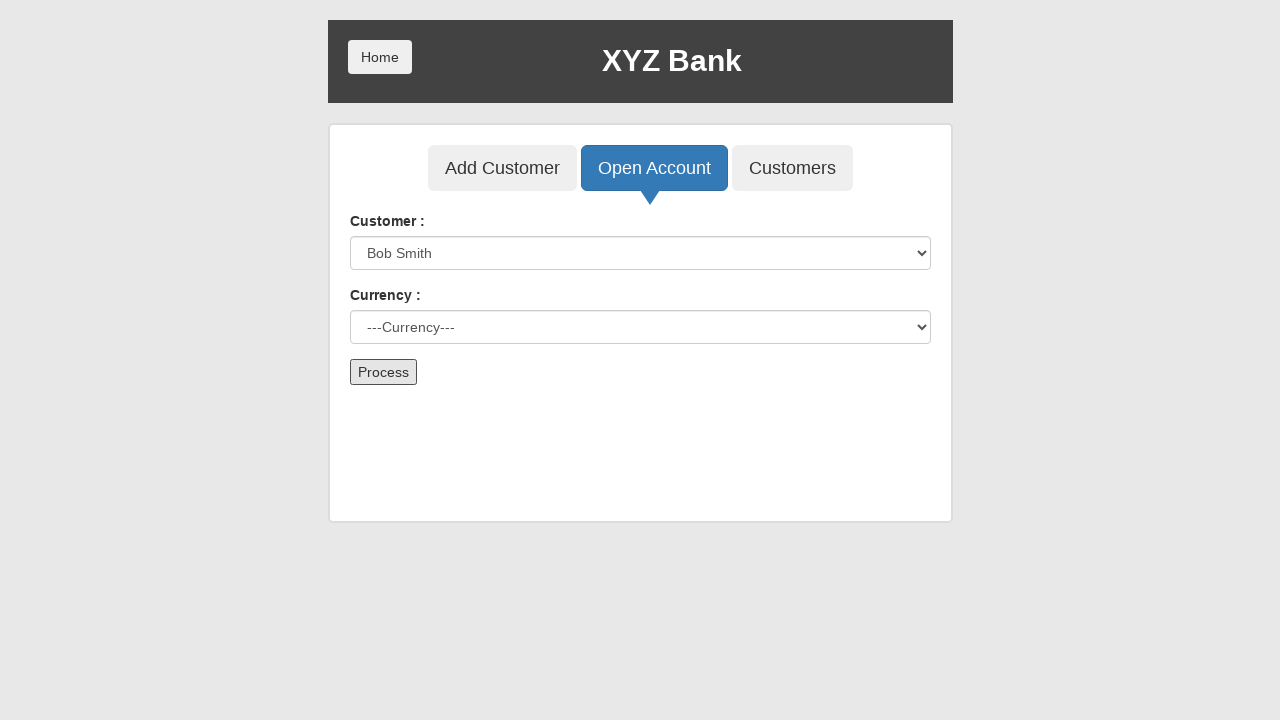

Selected currency 'Dollar' from dropdown on select[ng-model='currency']
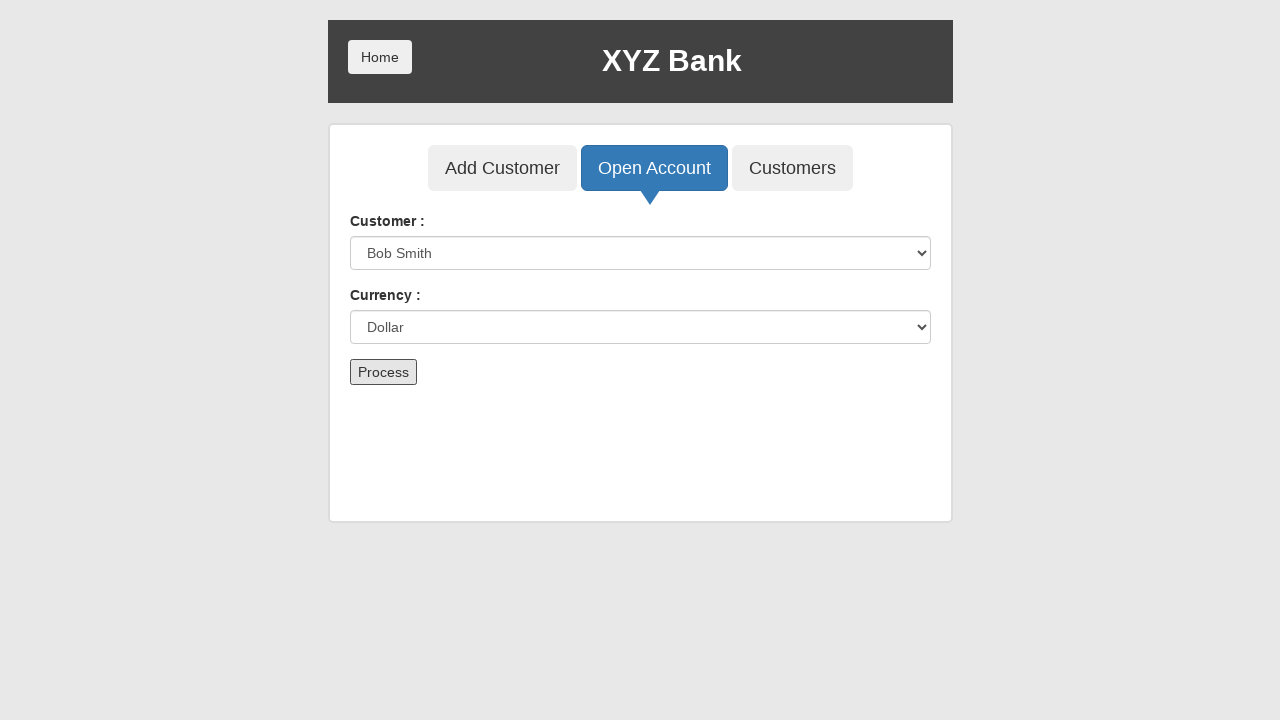

Clicked Process button to open account for Bob Smith at (383, 372) on button:has-text('Process')
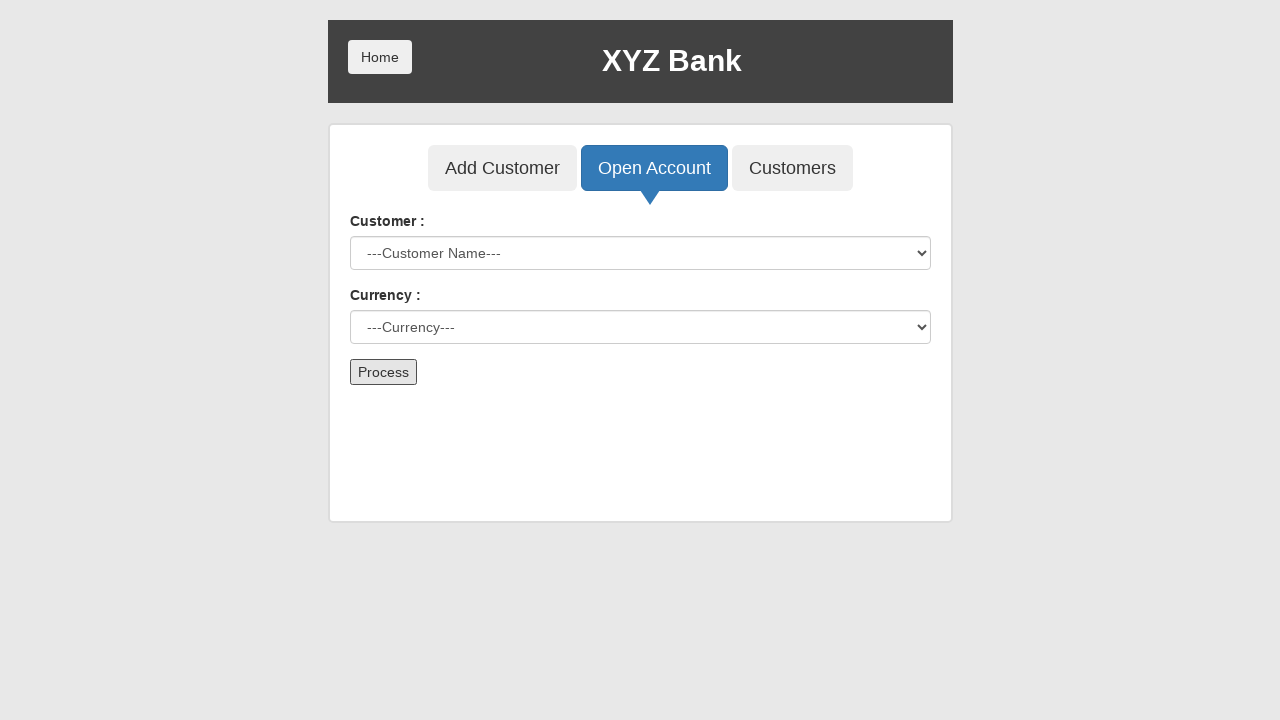

Waited for account creation to complete
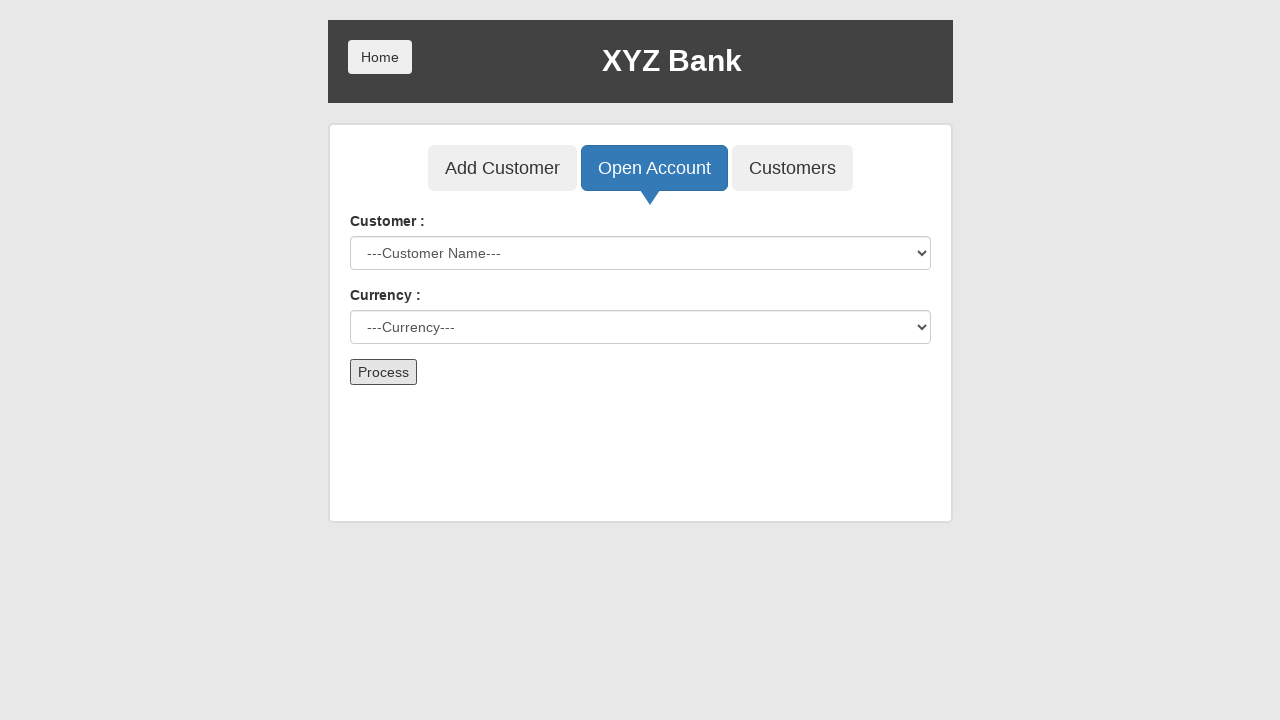

Selected customer 'Jason Angelo' from dropdown on select[ng-model='custId']
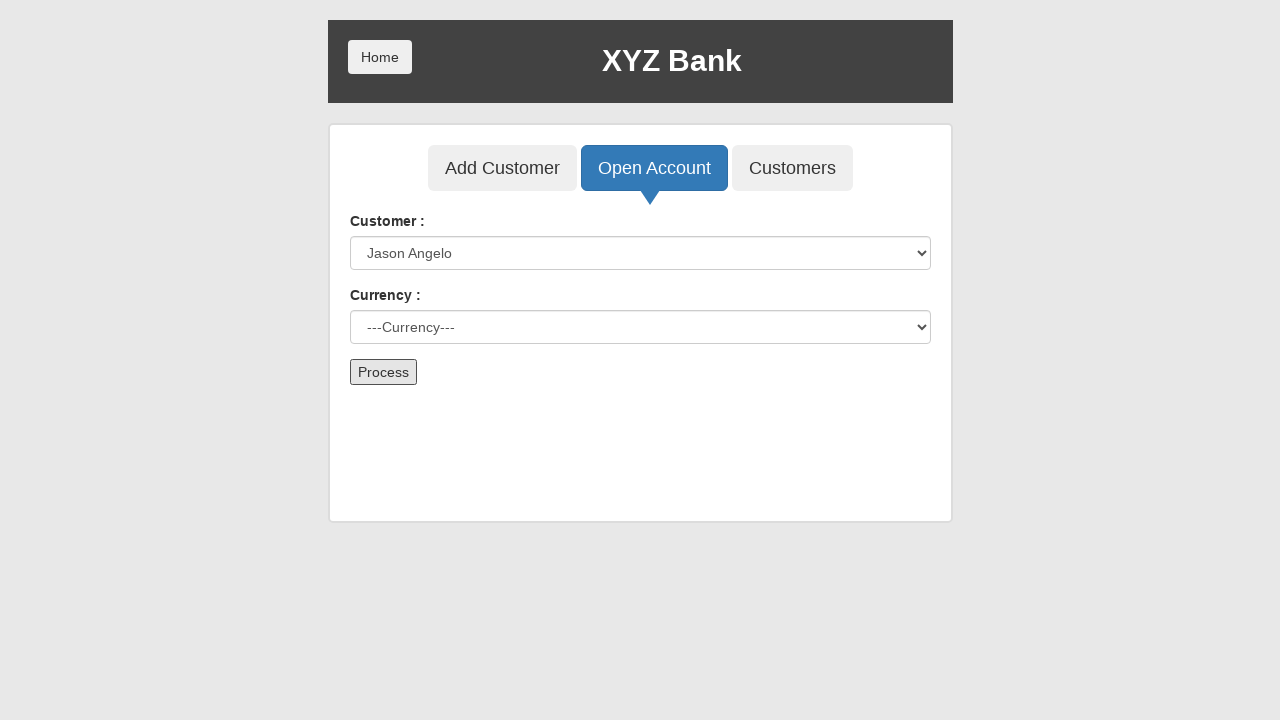

Selected currency 'Dollar' from dropdown on select[ng-model='currency']
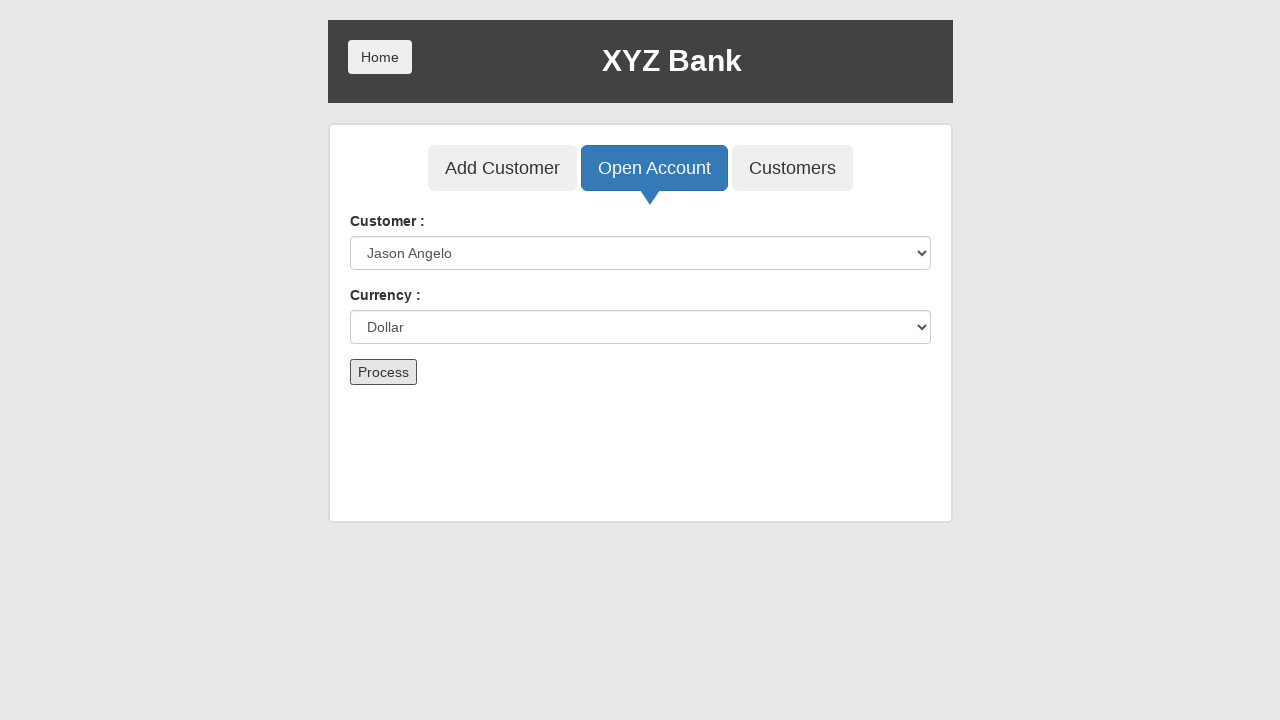

Clicked Process button to open account for Jason Angelo at (383, 372) on button:has-text('Process')
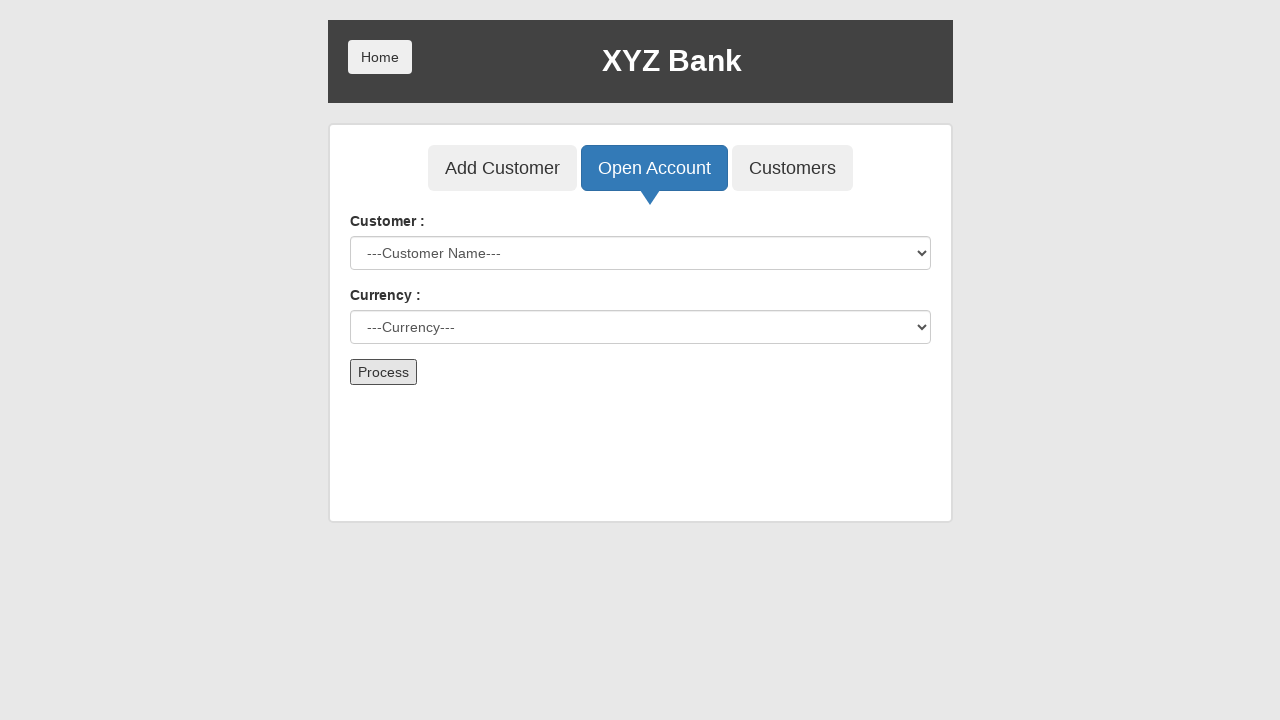

Waited for account creation to complete
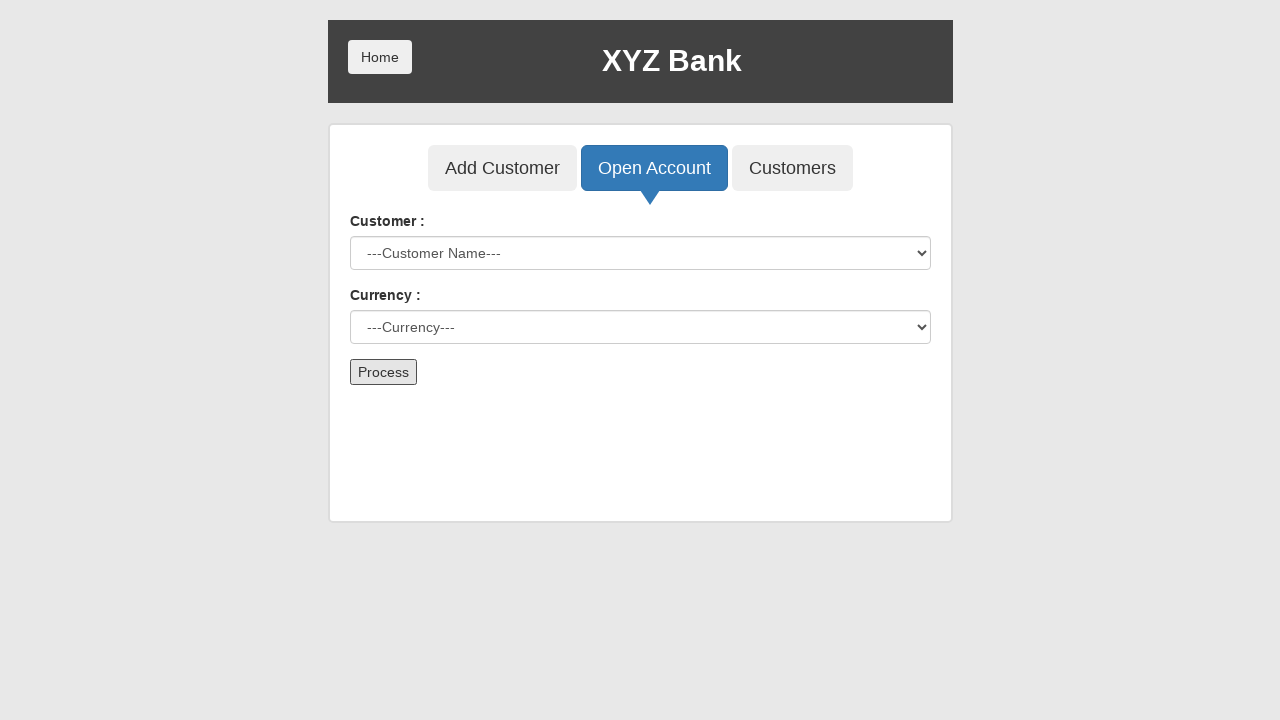

Clicked Home button to return to main page at (380, 57) on button:has-text('Home')
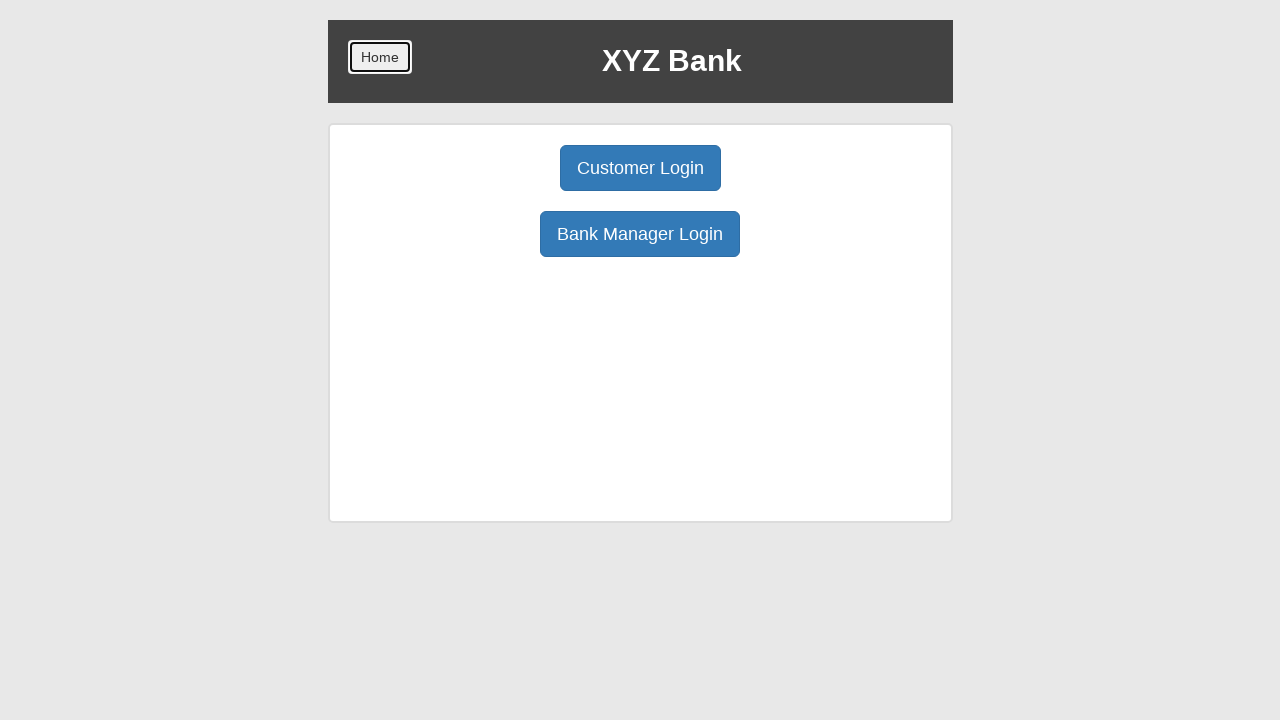

Clicked Customer Login button at (640, 168) on button:has-text('Customer Login')
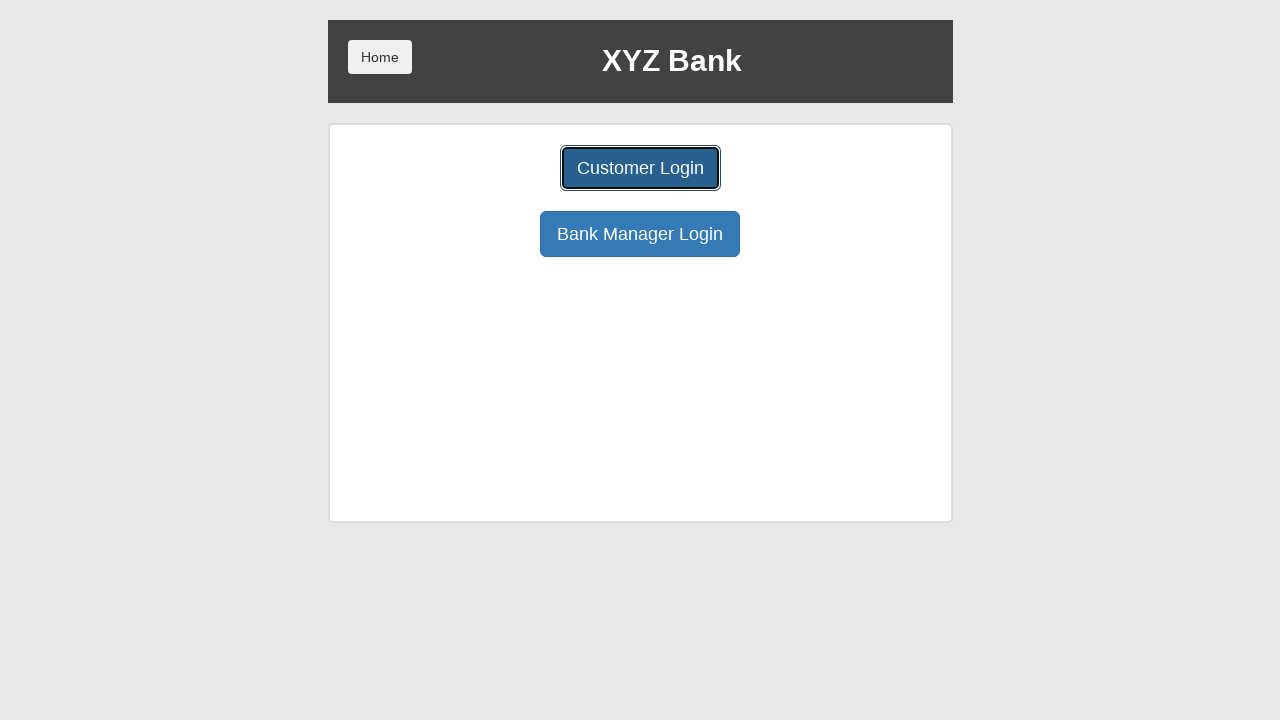

Selected customer 'Levente Cornea' for login on select[ng-model='custId']
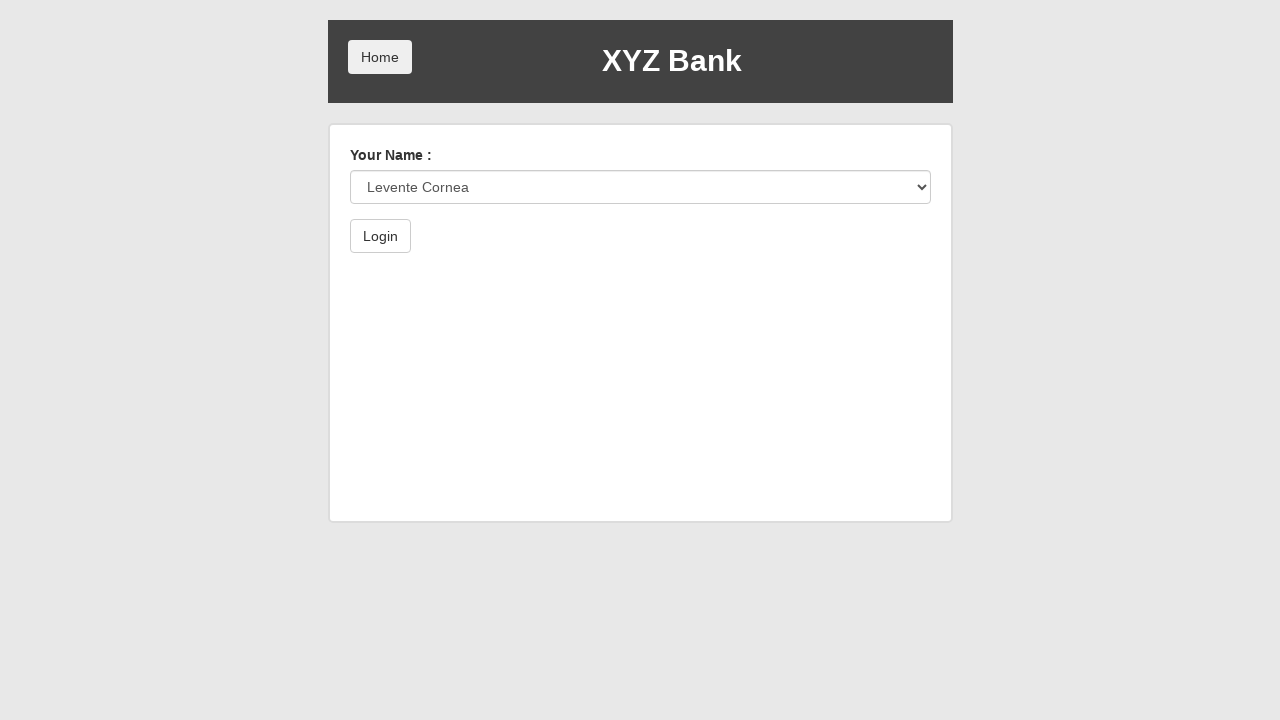

Clicked Login button to log in as Levente Cornea at (380, 236) on button:has-text('Login')
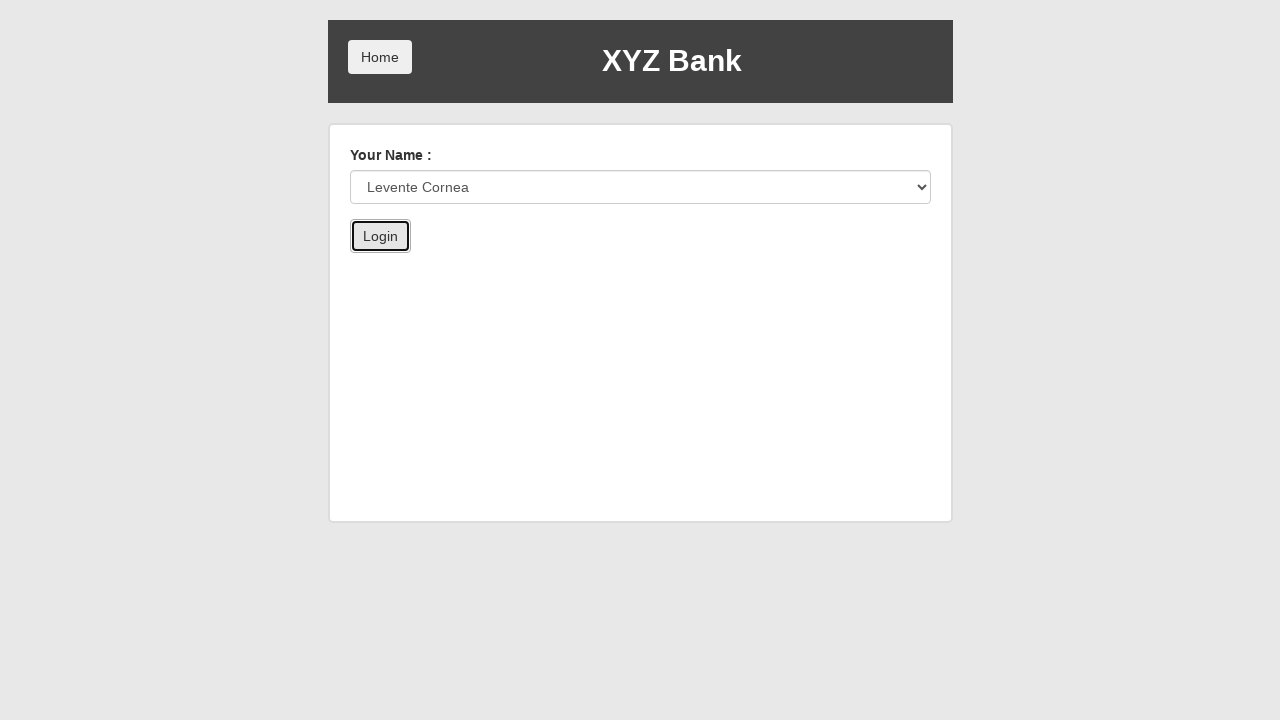

Clicked Logout button to log out from Levente Cornea account at (898, 57) on button:has-text('Logout')
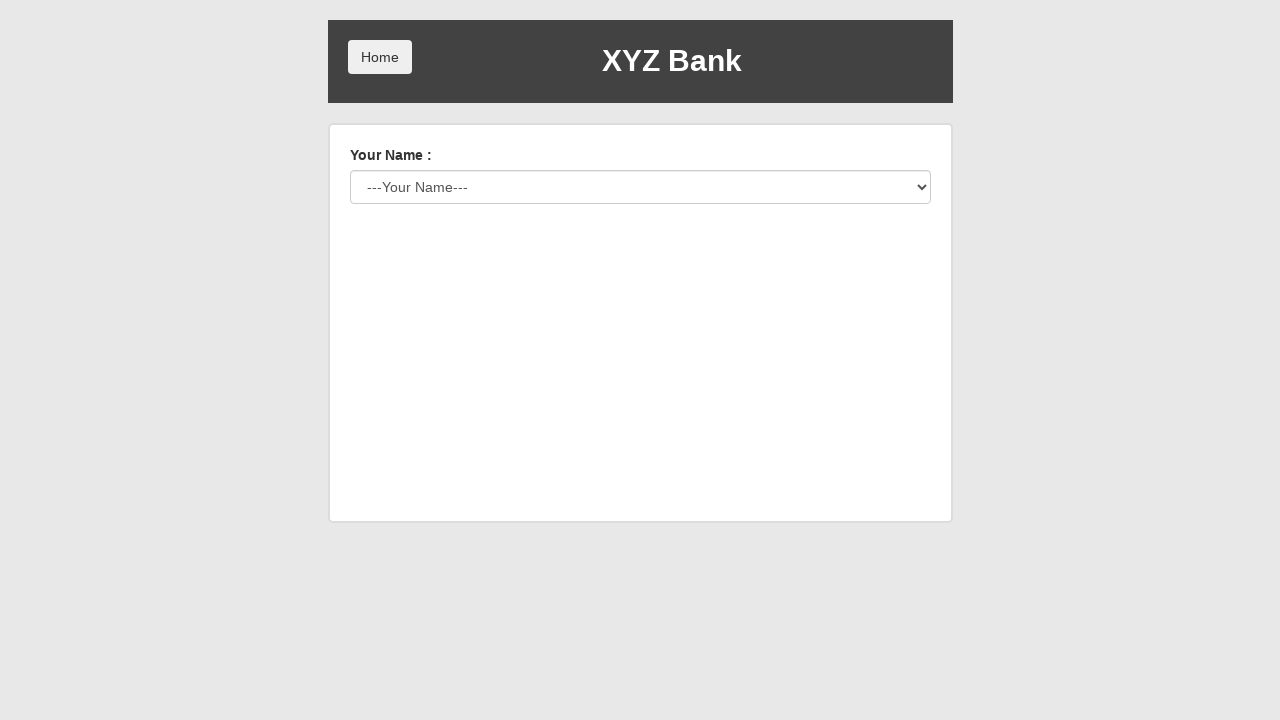

Selected customer 'Alice Johnson' for login on select[ng-model='custId']
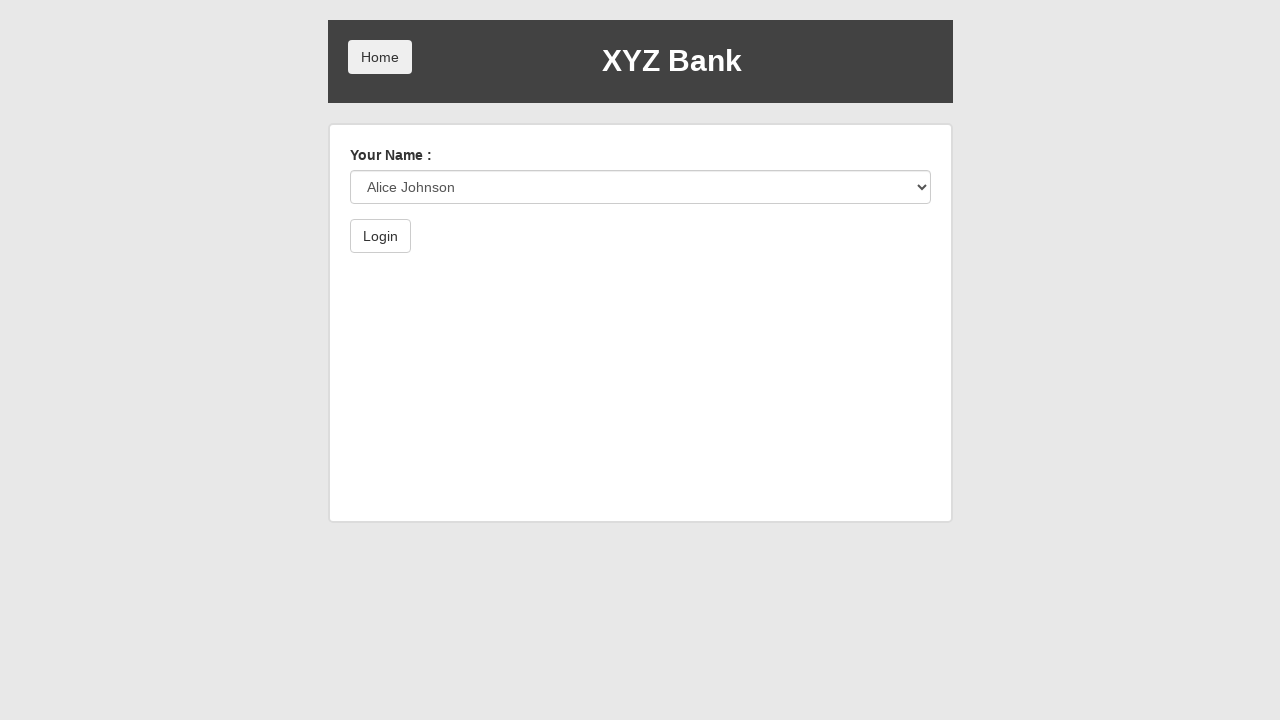

Clicked Login button to log in as Alice Johnson at (380, 236) on button:has-text('Login')
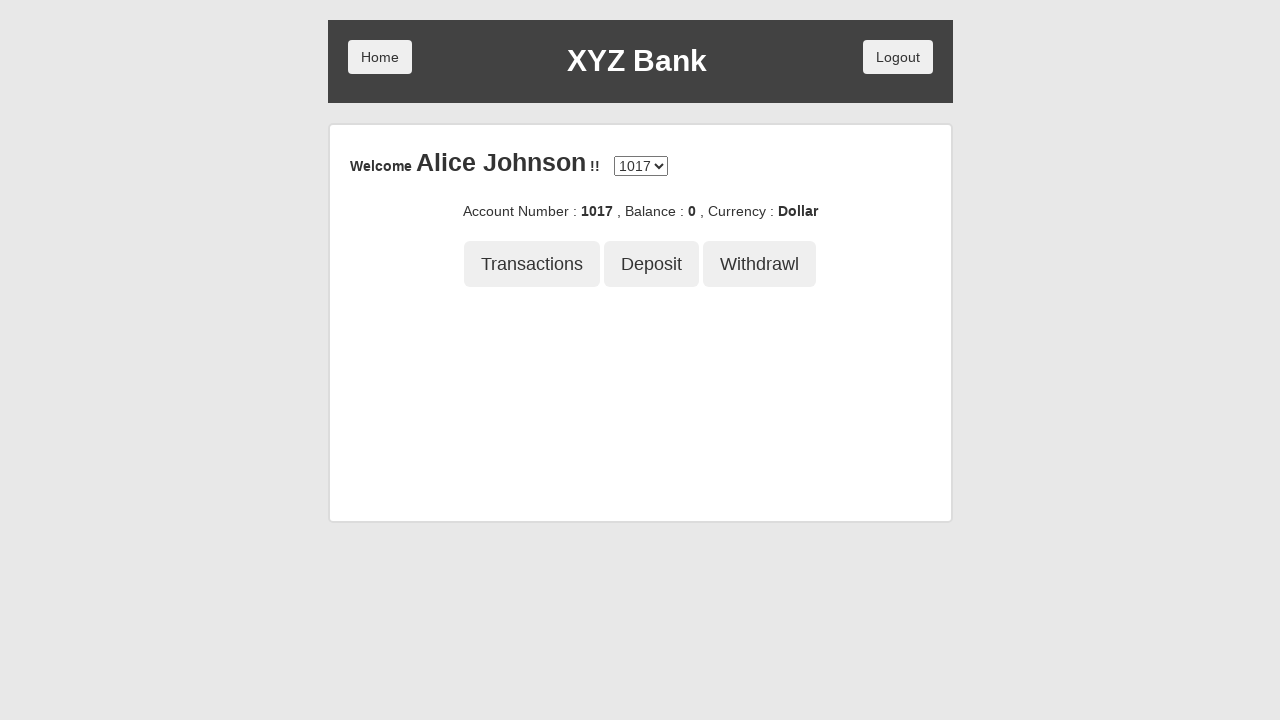

Clicked Logout button to log out from Alice Johnson account at (898, 57) on button:has-text('Logout')
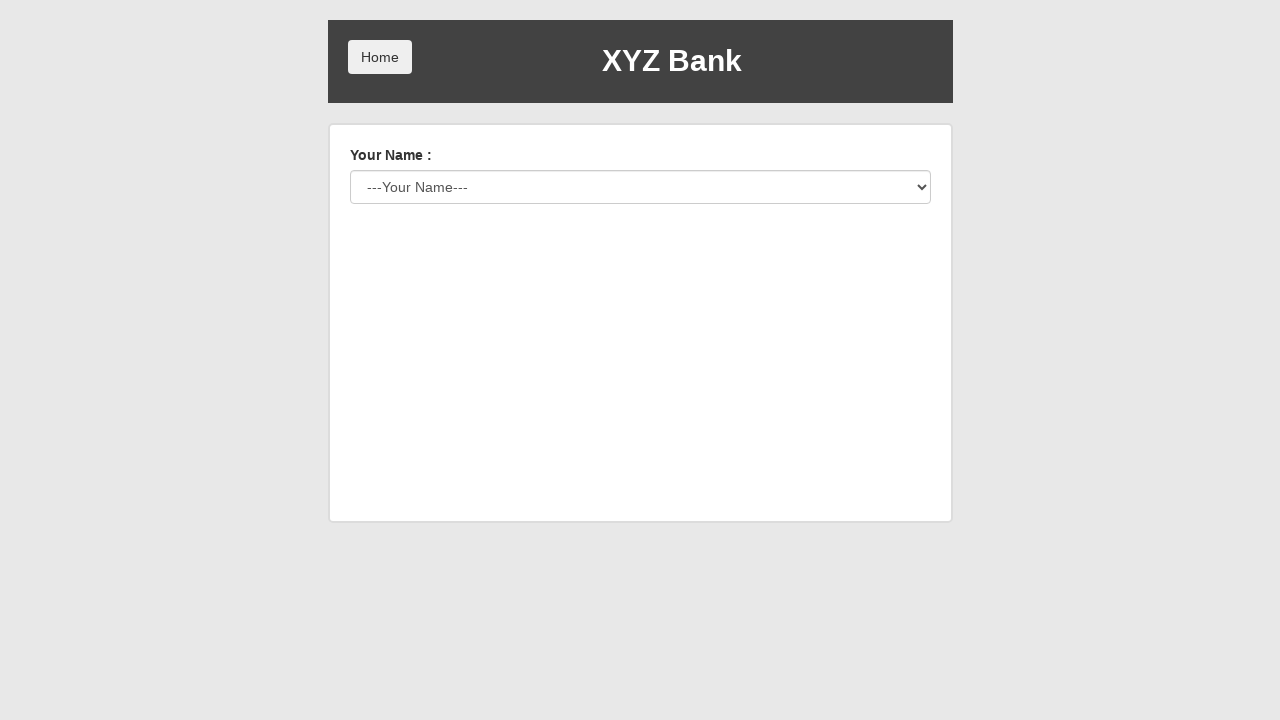

Selected customer 'Bob Smith' for login on select[ng-model='custId']
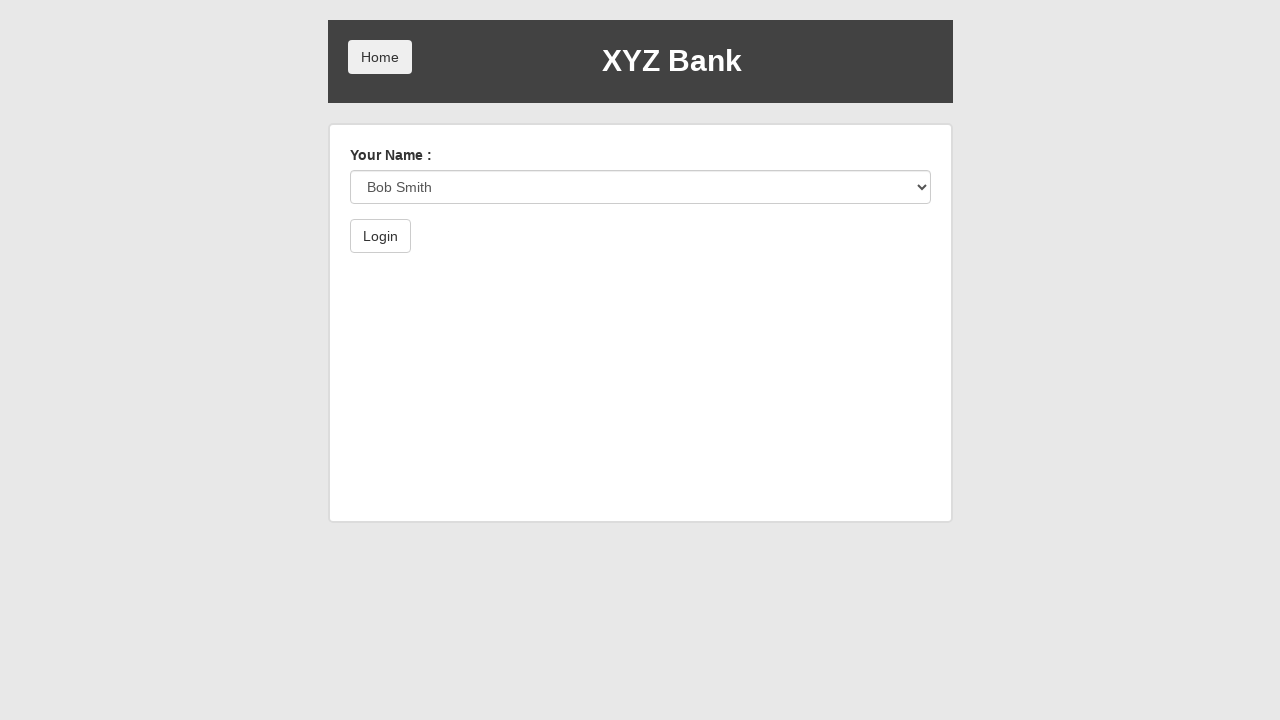

Clicked Login button to log in as Bob Smith at (380, 236) on button:has-text('Login')
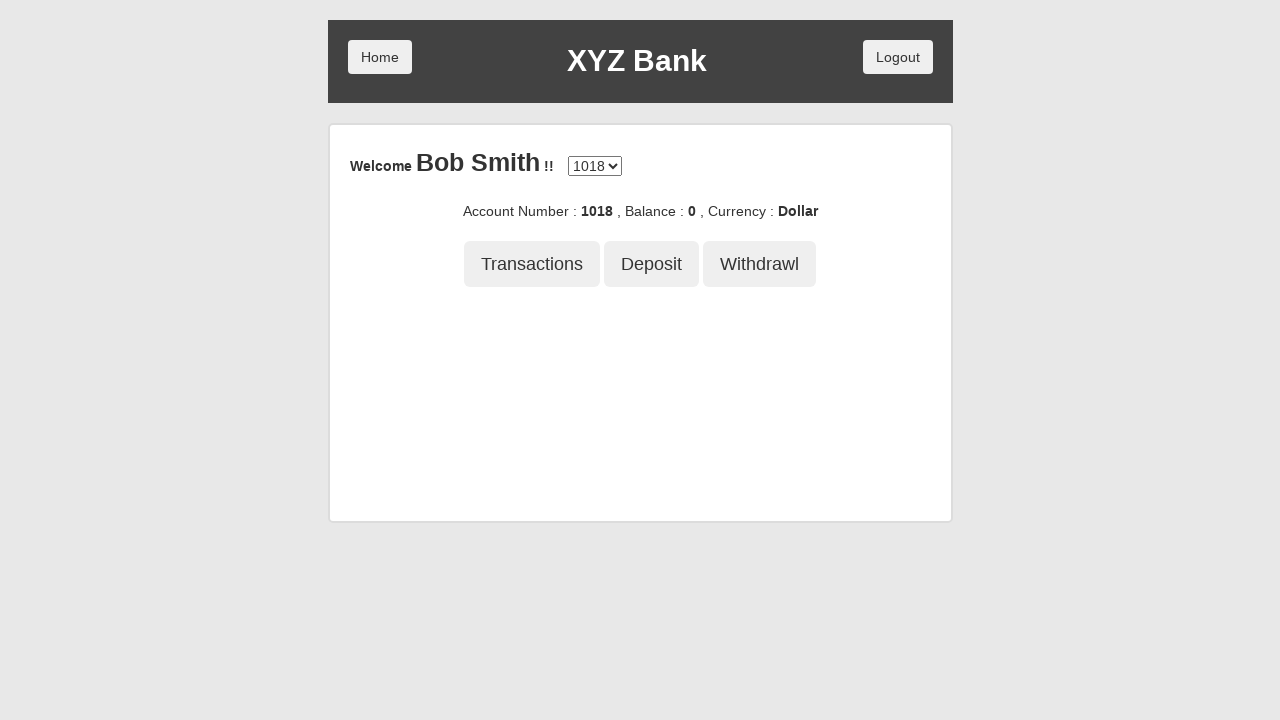

Clicked Logout button to log out from Bob Smith account at (898, 57) on button:has-text('Logout')
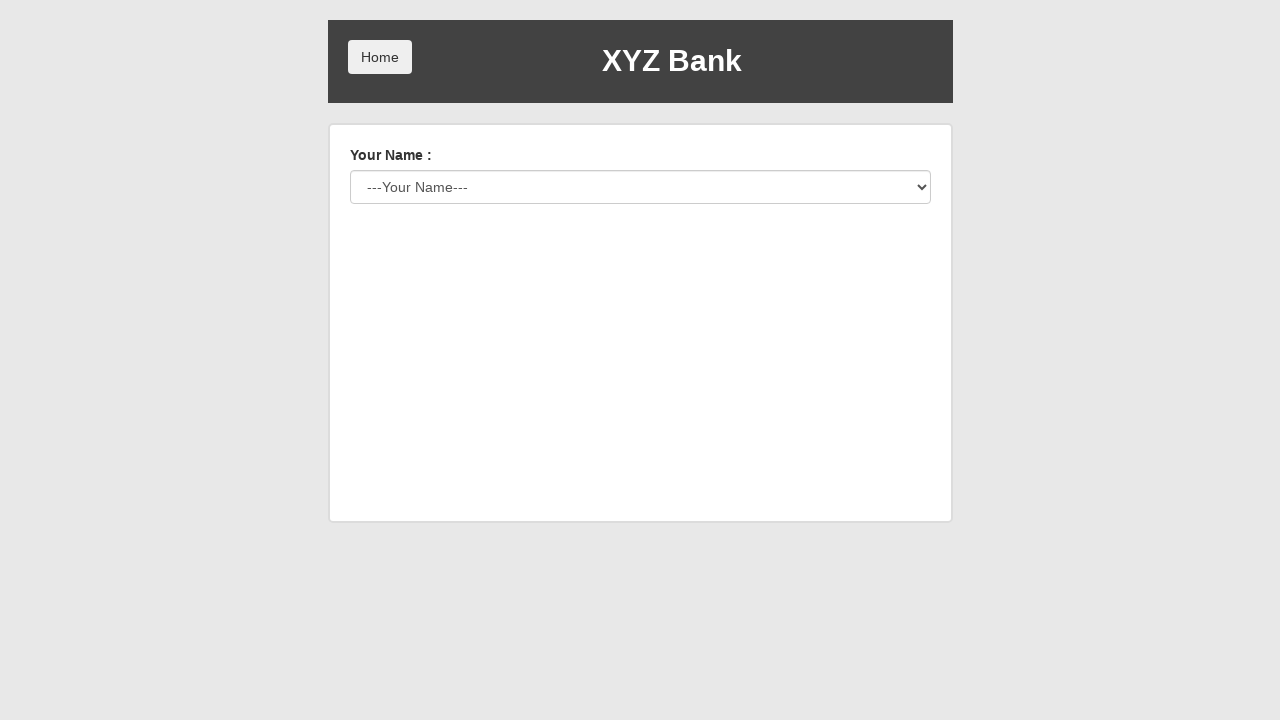

Selected customer 'Jason Angelo' for login on select[ng-model='custId']
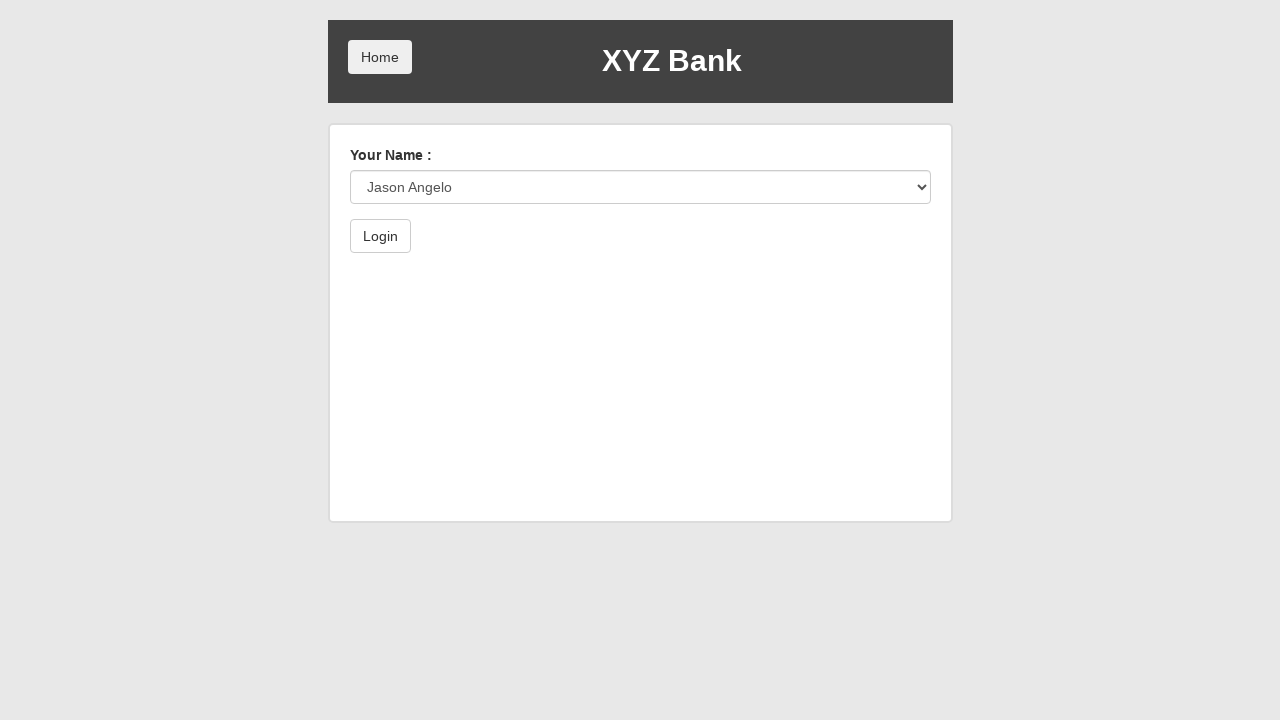

Clicked Login button to log in as Jason Angelo at (380, 236) on button:has-text('Login')
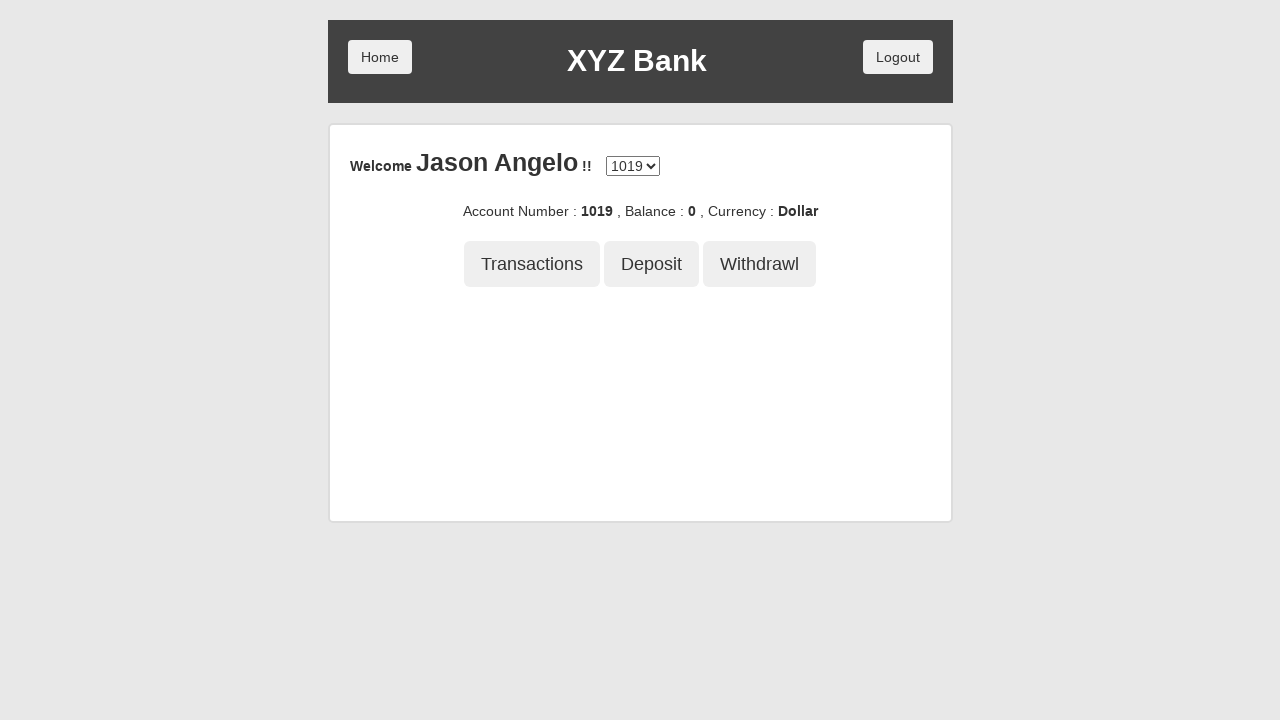

Clicked Logout button to log out from Jason Angelo account at (898, 57) on button:has-text('Logout')
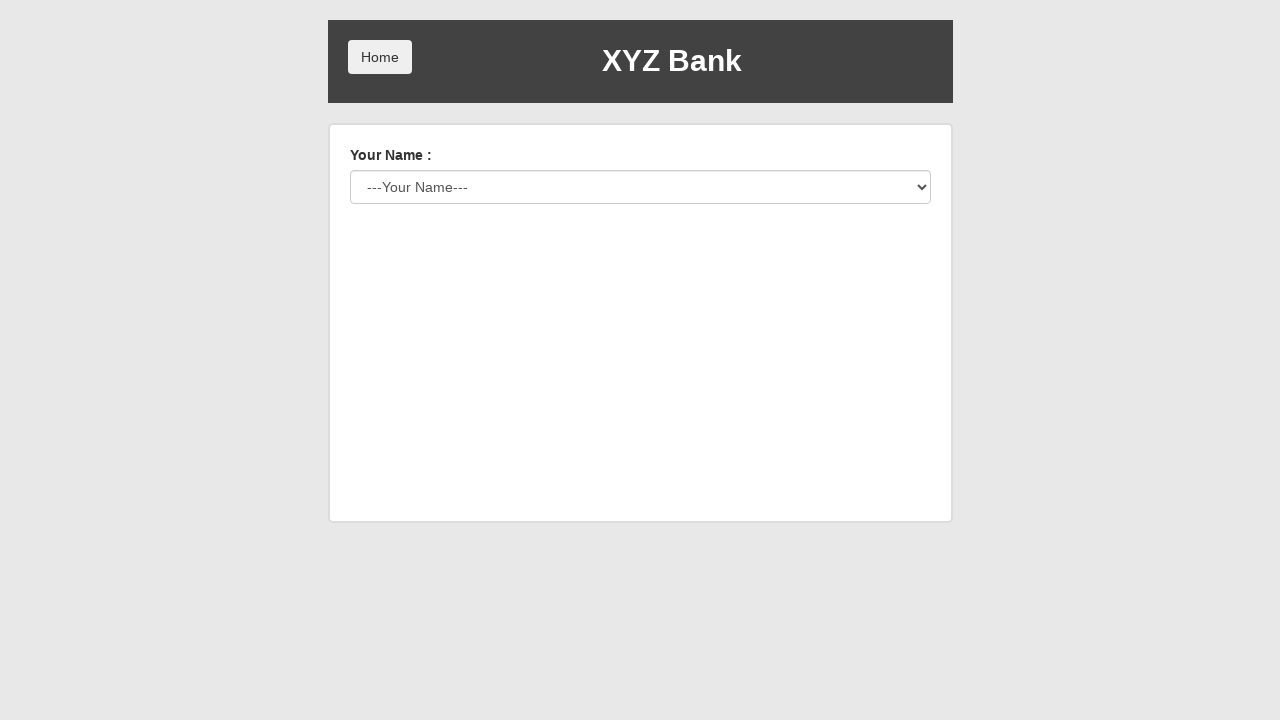

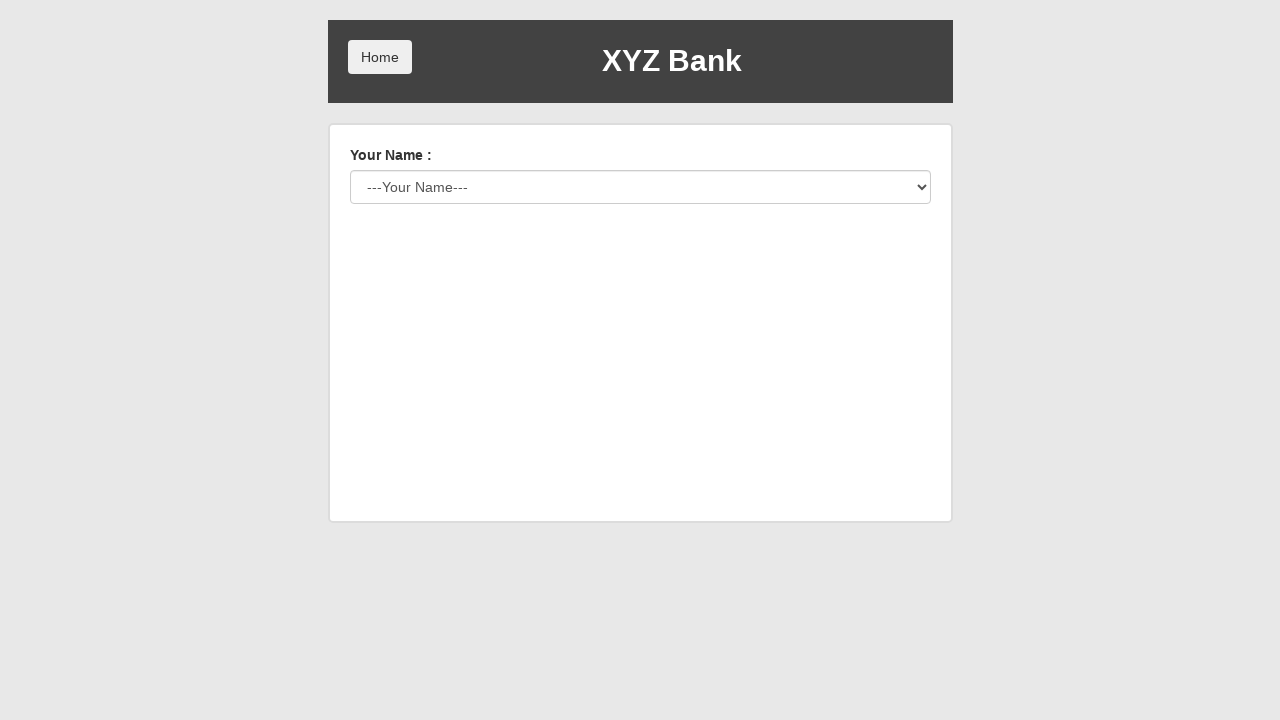